Tests opening multiple footer links in new tabs using Ctrl+click, then iterates through all opened windows to print their titles and closes them, finally returning to the parent window.

Starting URL: https://rahulshettyacademy.com/AutomationPractice/

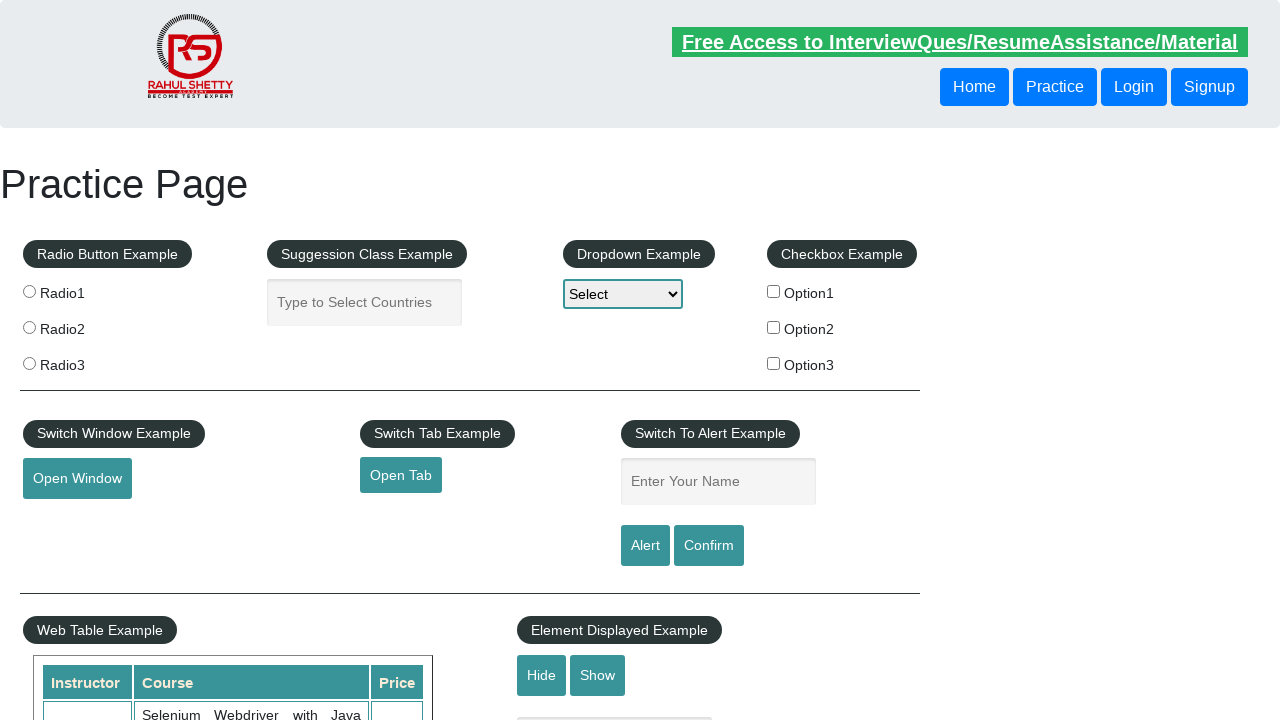

Waited 2 seconds for page to load
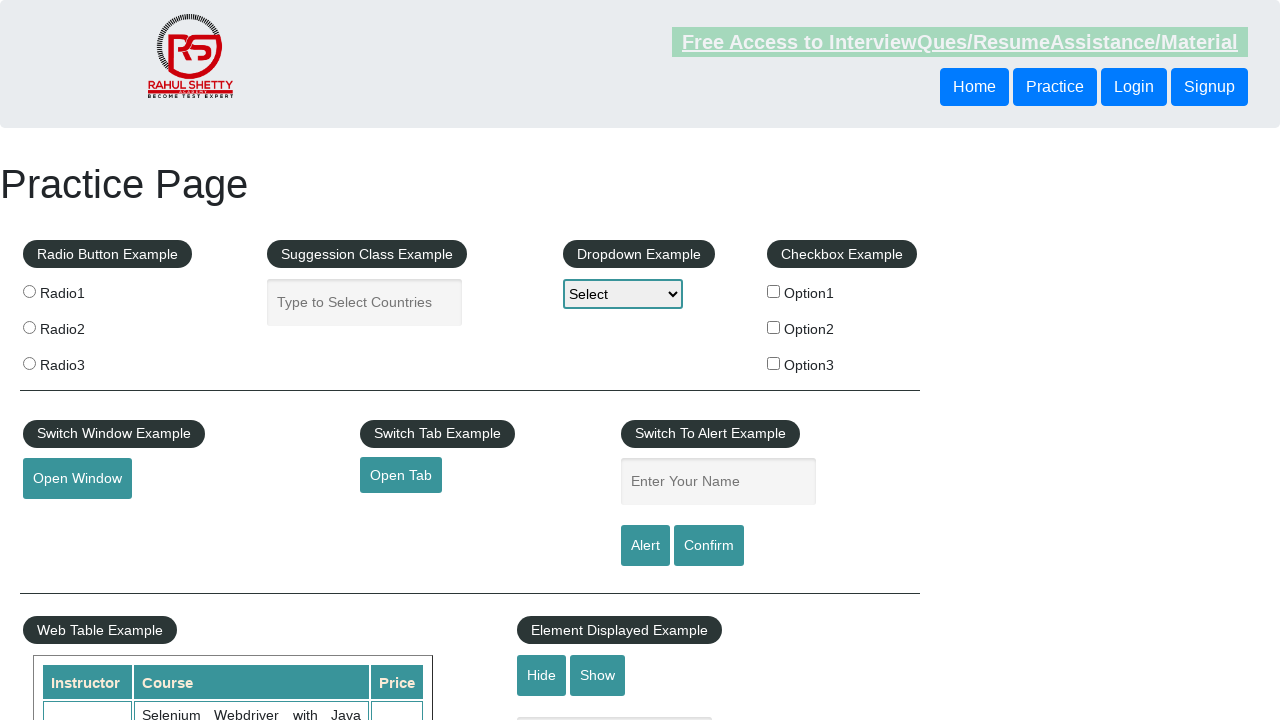

Located all footer links
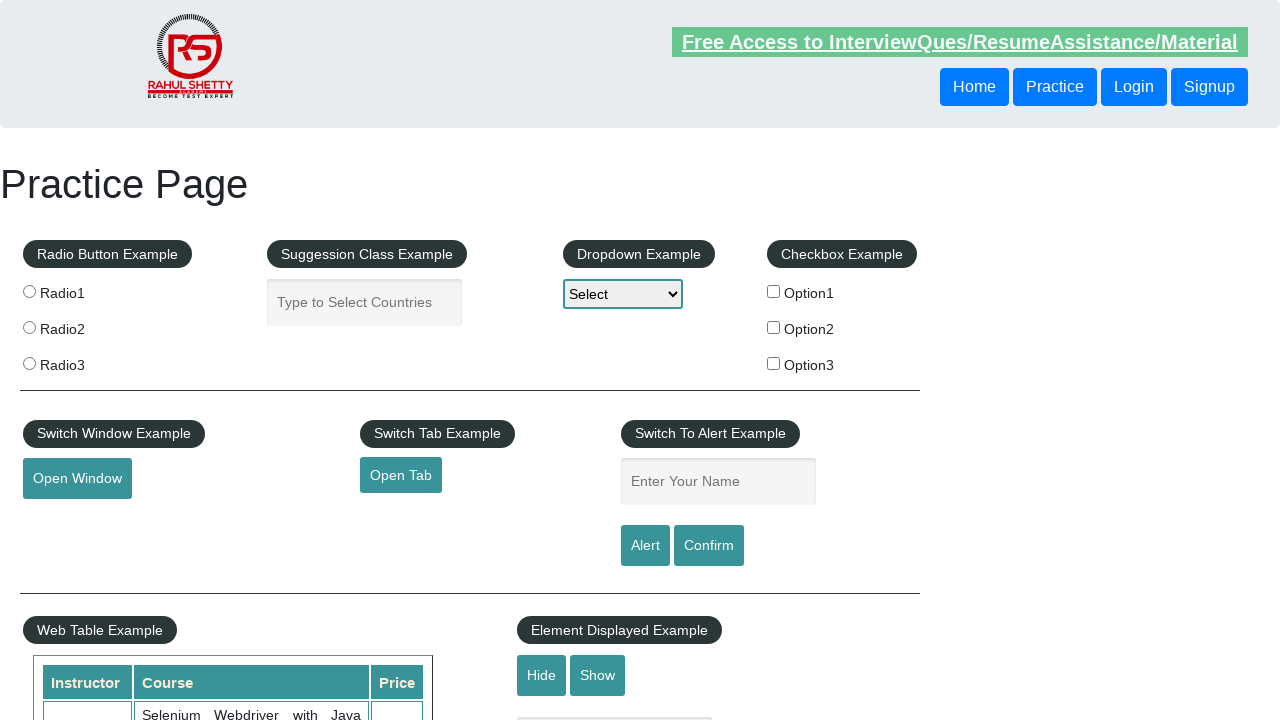

Stored reference to original/parent page
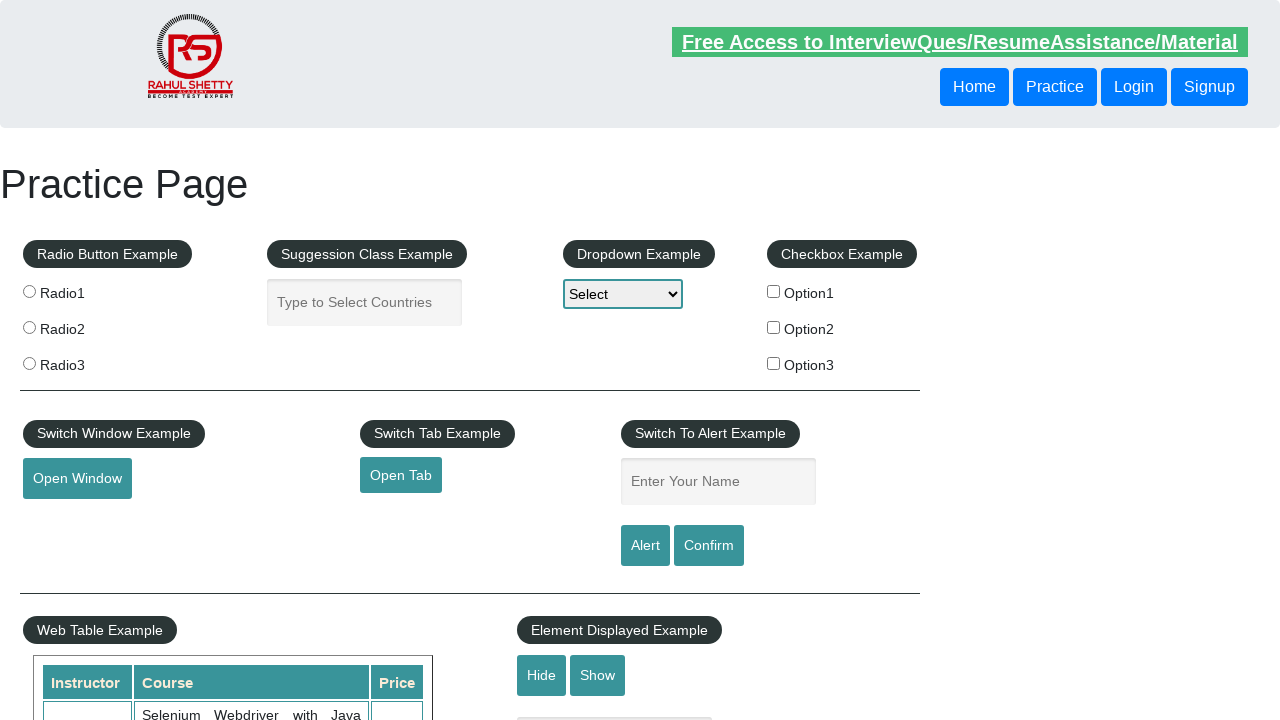

Opened footer link in new tab using Ctrl+click at (157, 482) on #gf-BIG tr td ul li a >> nth=0
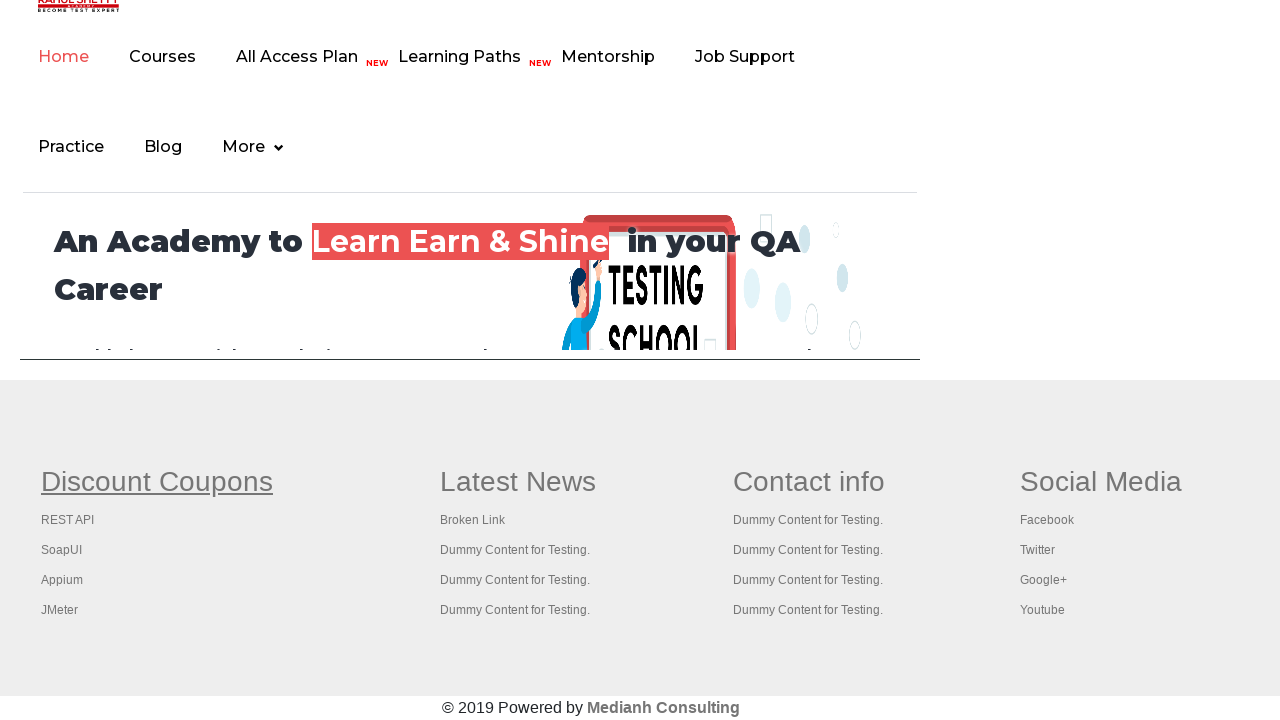

Opened footer link in new tab using Ctrl+click at (68, 520) on #gf-BIG tr td ul li a >> nth=1
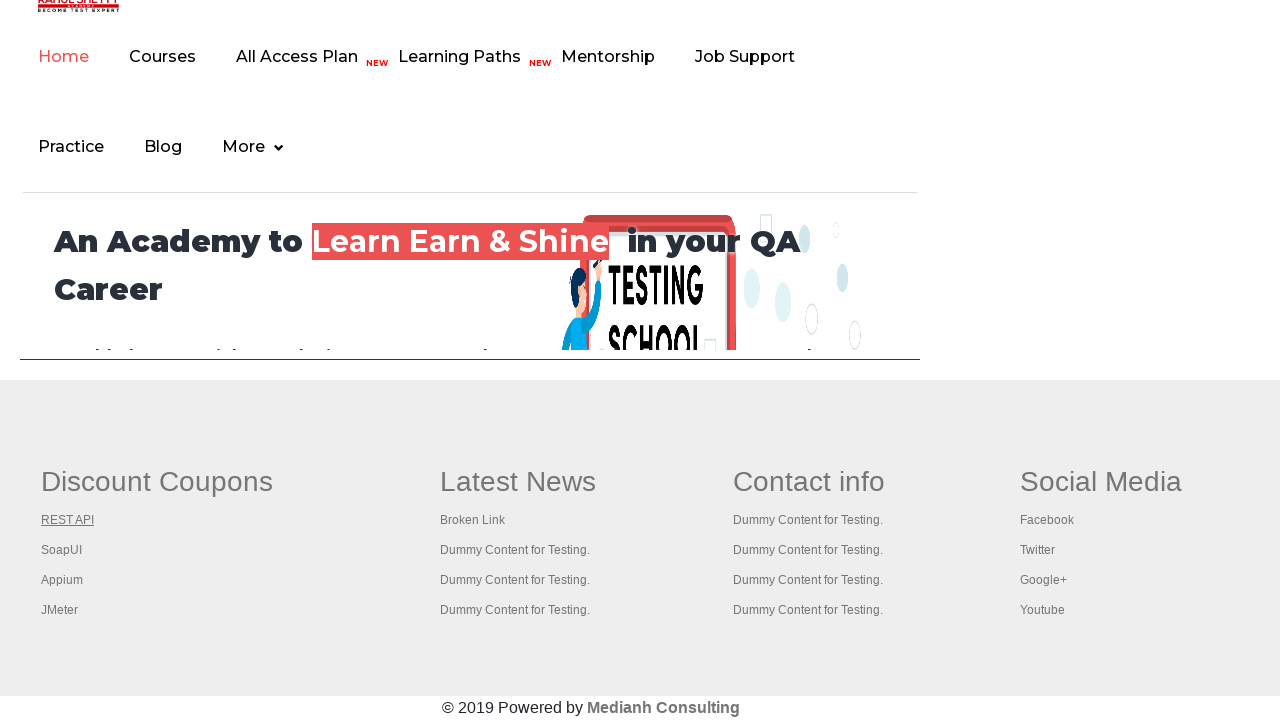

Opened footer link in new tab using Ctrl+click at (62, 550) on #gf-BIG tr td ul li a >> nth=2
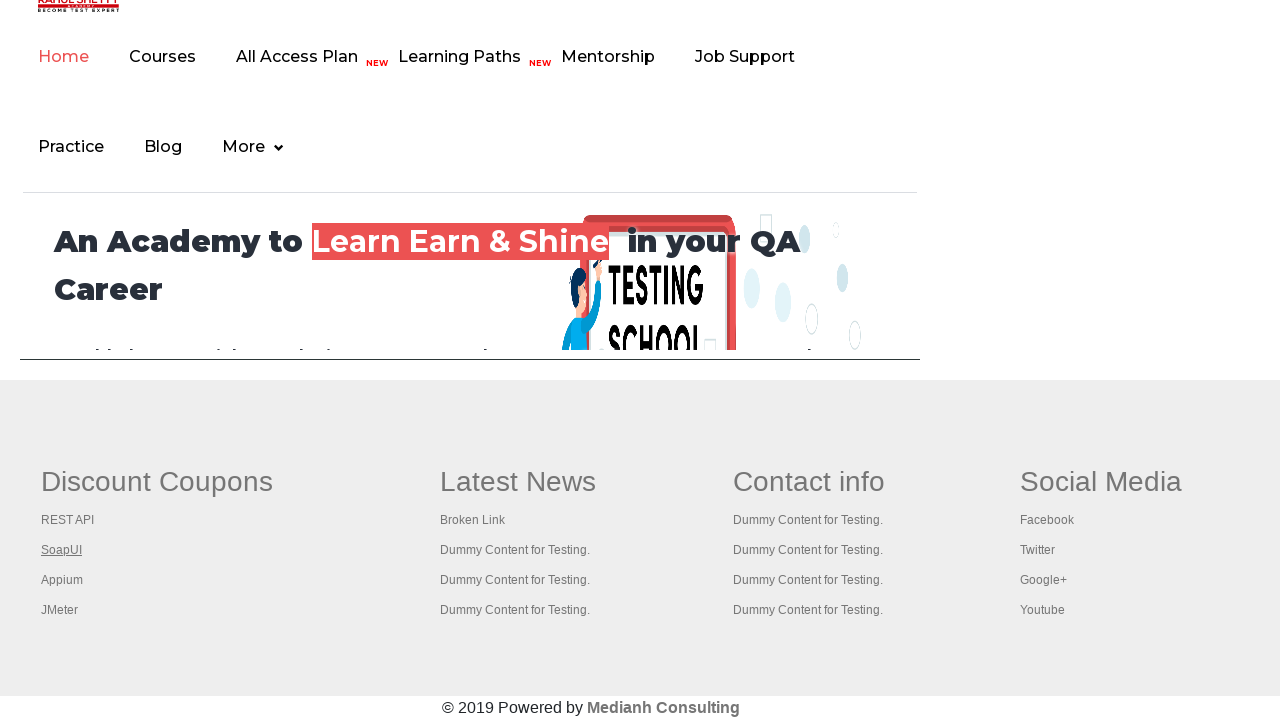

Opened footer link in new tab using Ctrl+click at (62, 580) on #gf-BIG tr td ul li a >> nth=3
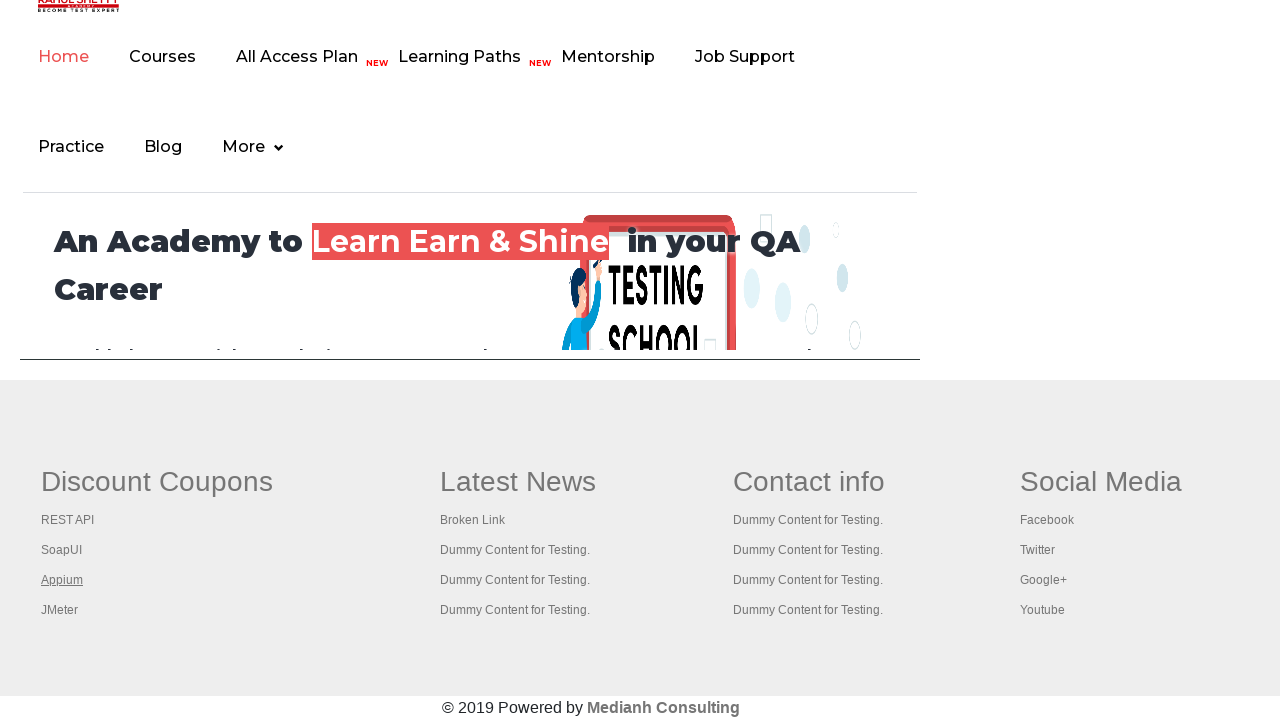

Opened footer link in new tab using Ctrl+click at (60, 610) on #gf-BIG tr td ul li a >> nth=4
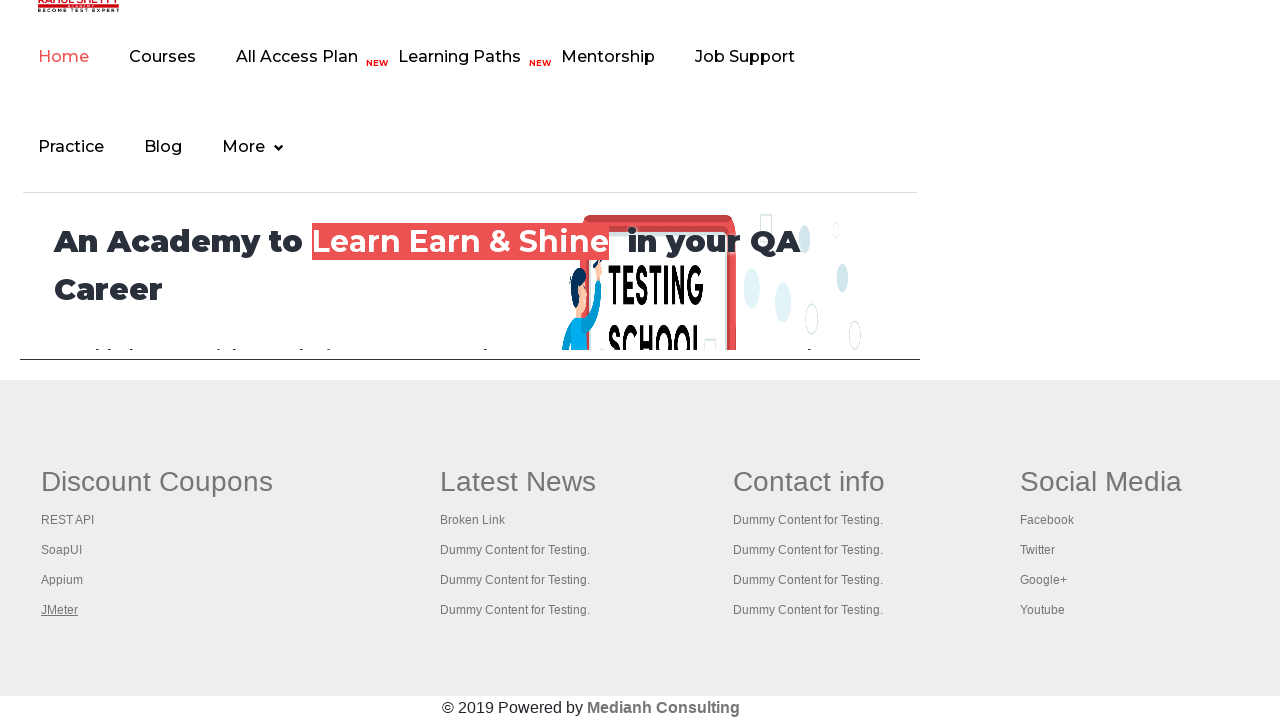

Opened footer link in new tab using Ctrl+click at (518, 482) on #gf-BIG tr td ul li a >> nth=5
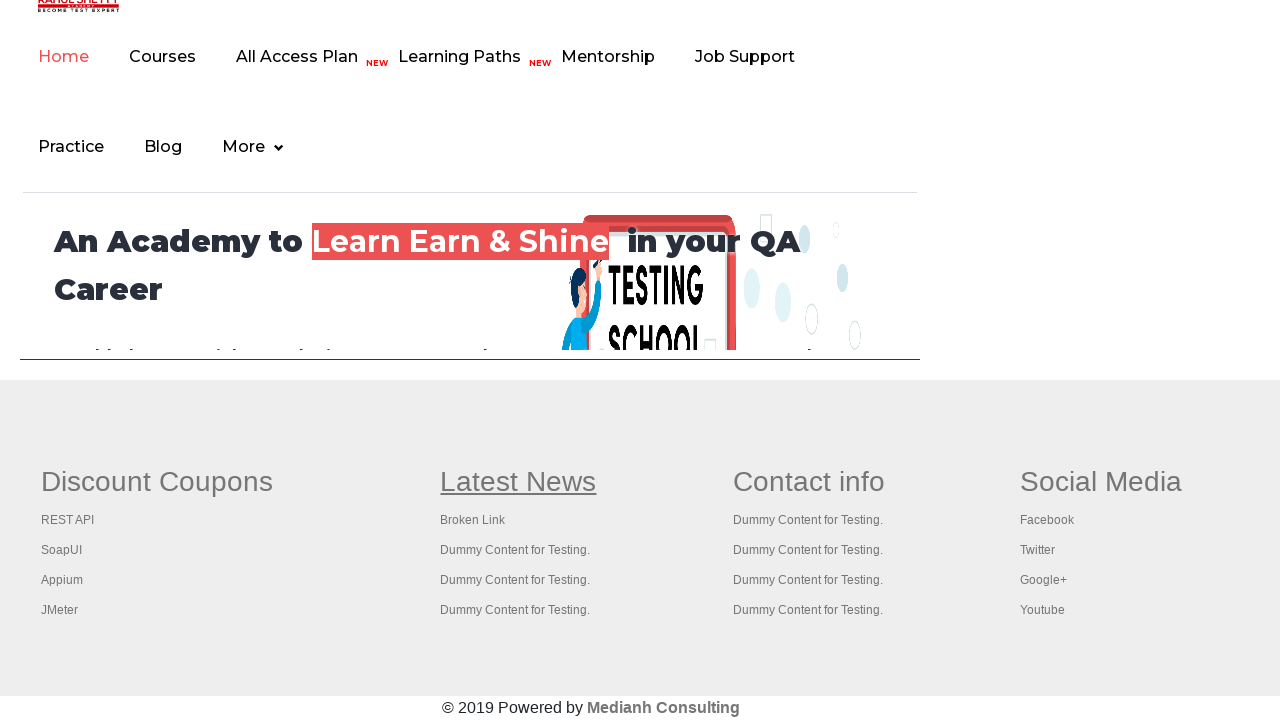

Opened footer link in new tab using Ctrl+click at (473, 520) on #gf-BIG tr td ul li a >> nth=6
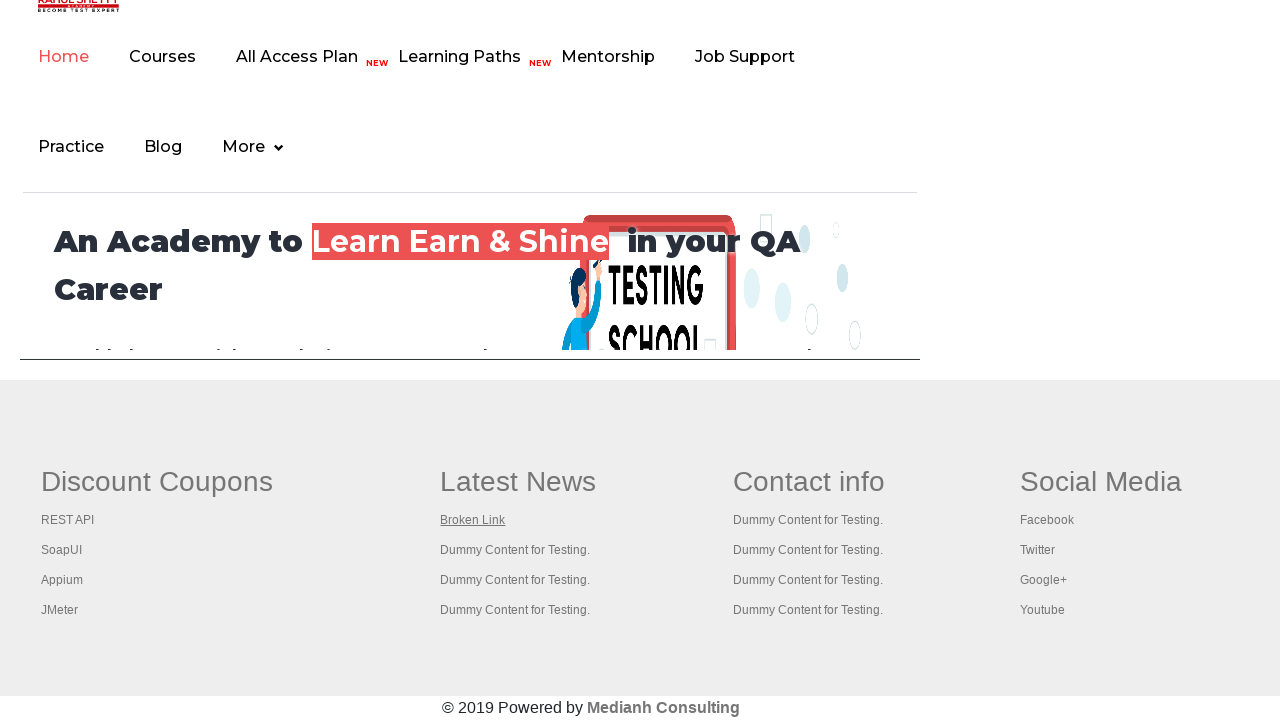

Opened footer link in new tab using Ctrl+click at (515, 550) on #gf-BIG tr td ul li a >> nth=7
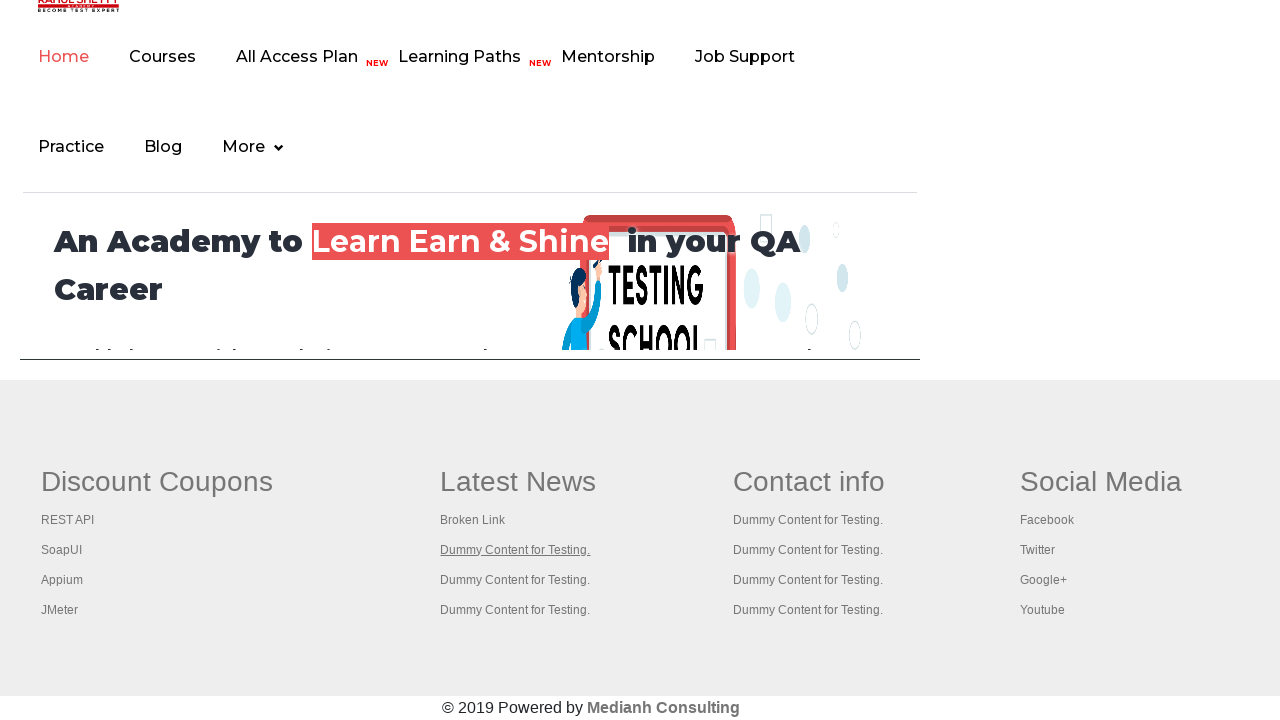

Opened footer link in new tab using Ctrl+click at (515, 580) on #gf-BIG tr td ul li a >> nth=8
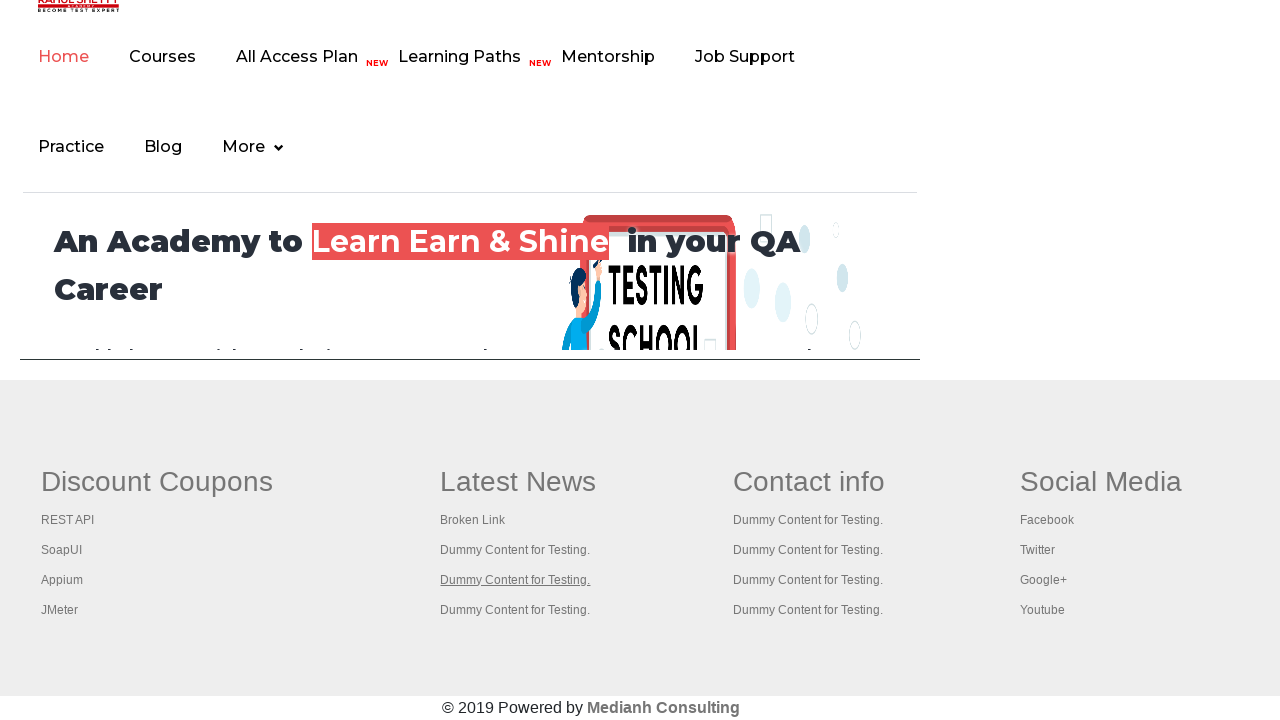

Opened footer link in new tab using Ctrl+click at (515, 610) on #gf-BIG tr td ul li a >> nth=9
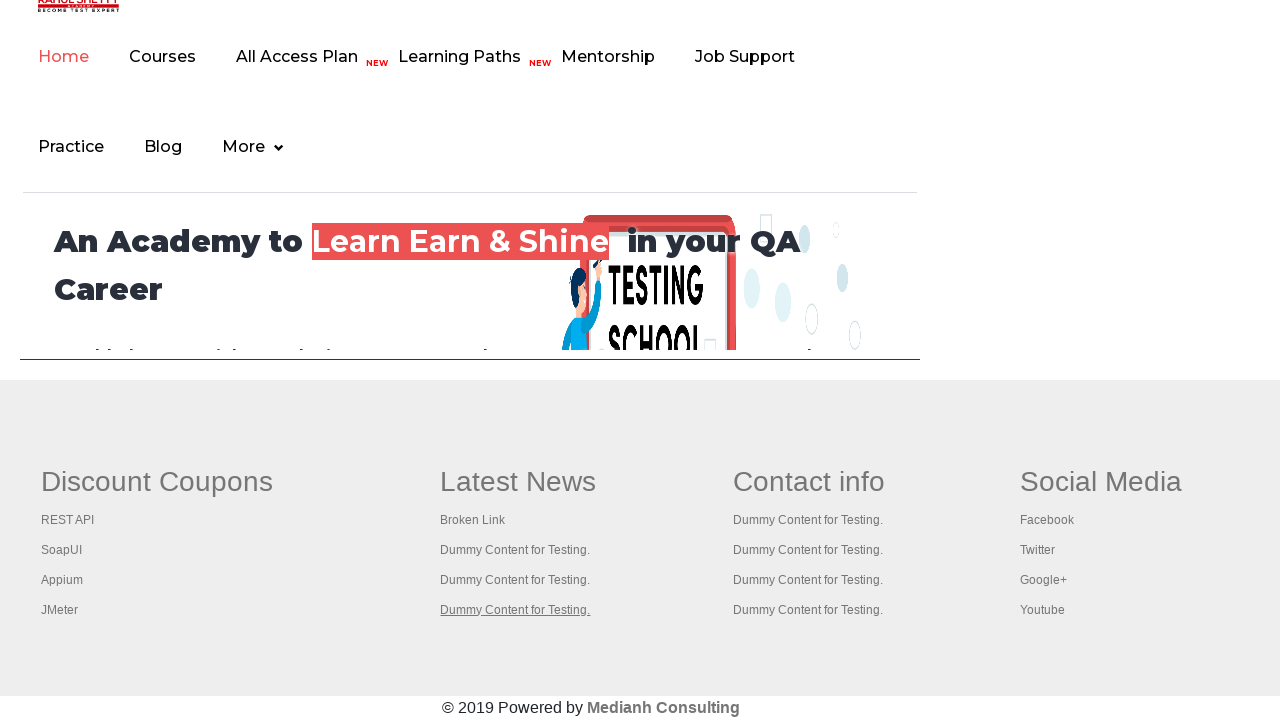

Opened footer link in new tab using Ctrl+click at (809, 482) on #gf-BIG tr td ul li a >> nth=10
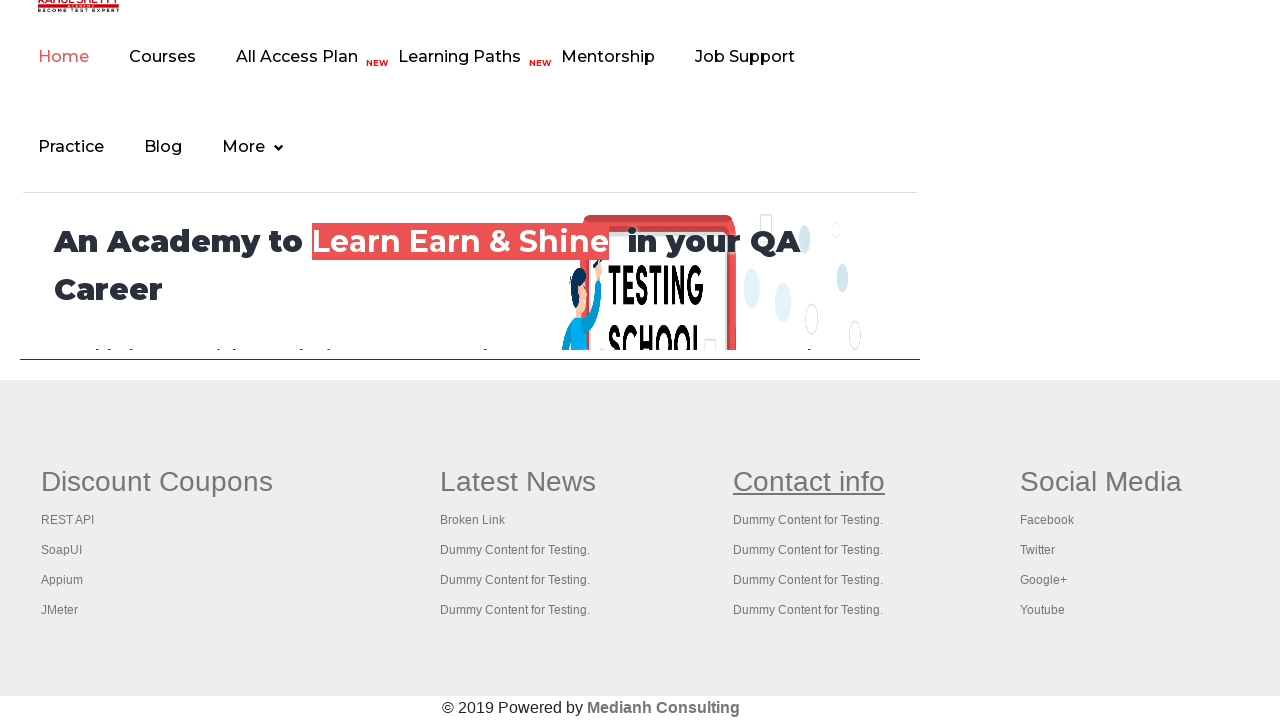

Opened footer link in new tab using Ctrl+click at (808, 520) on #gf-BIG tr td ul li a >> nth=11
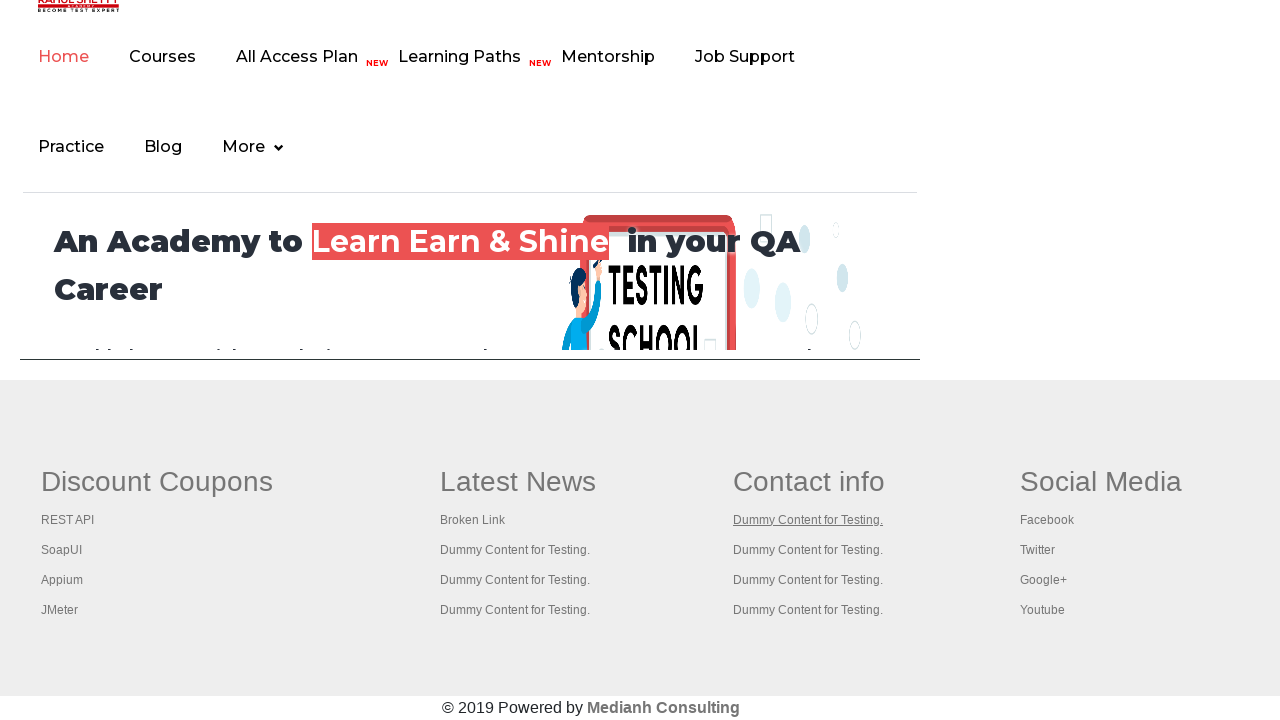

Opened footer link in new tab using Ctrl+click at (808, 550) on #gf-BIG tr td ul li a >> nth=12
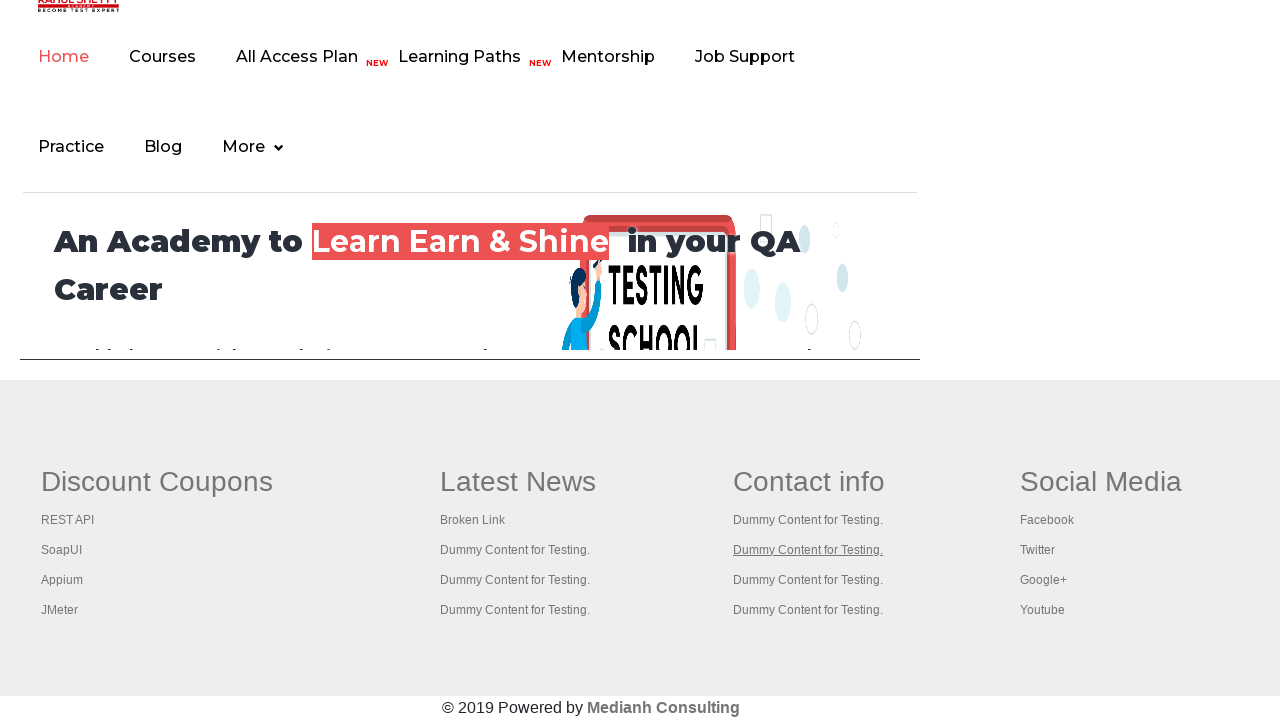

Opened footer link in new tab using Ctrl+click at (808, 580) on #gf-BIG tr td ul li a >> nth=13
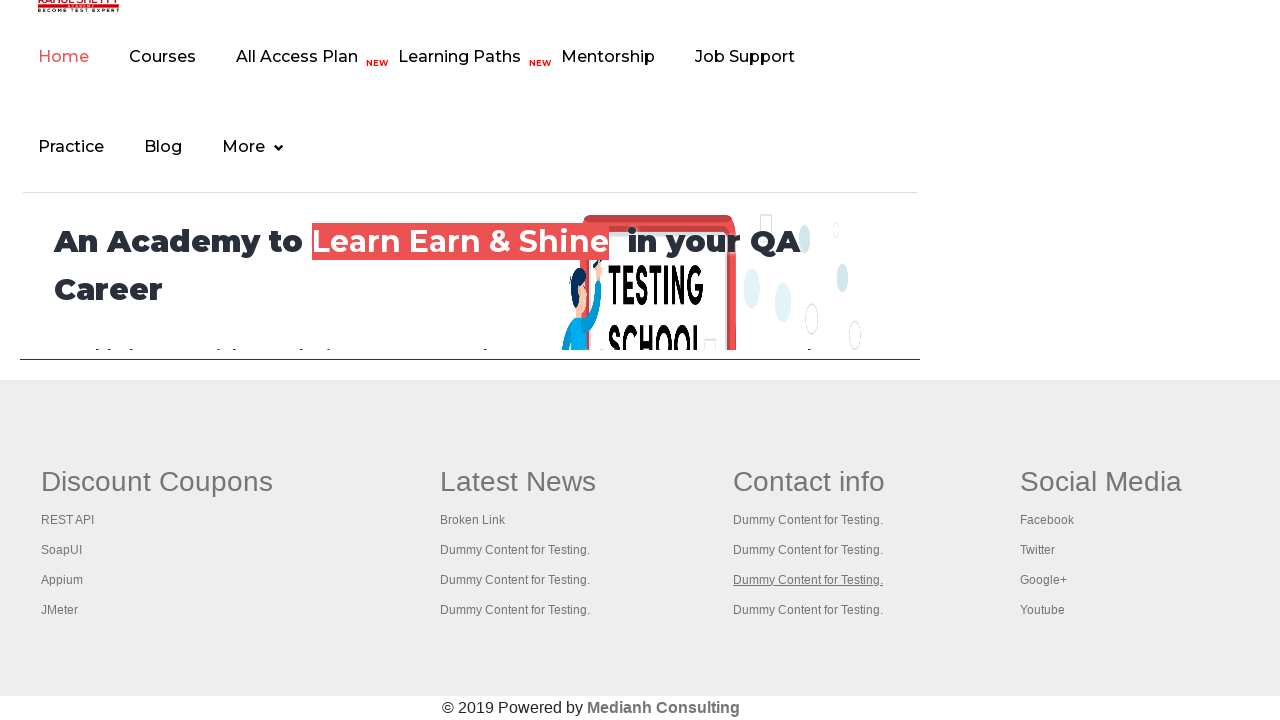

Opened footer link in new tab using Ctrl+click at (808, 610) on #gf-BIG tr td ul li a >> nth=14
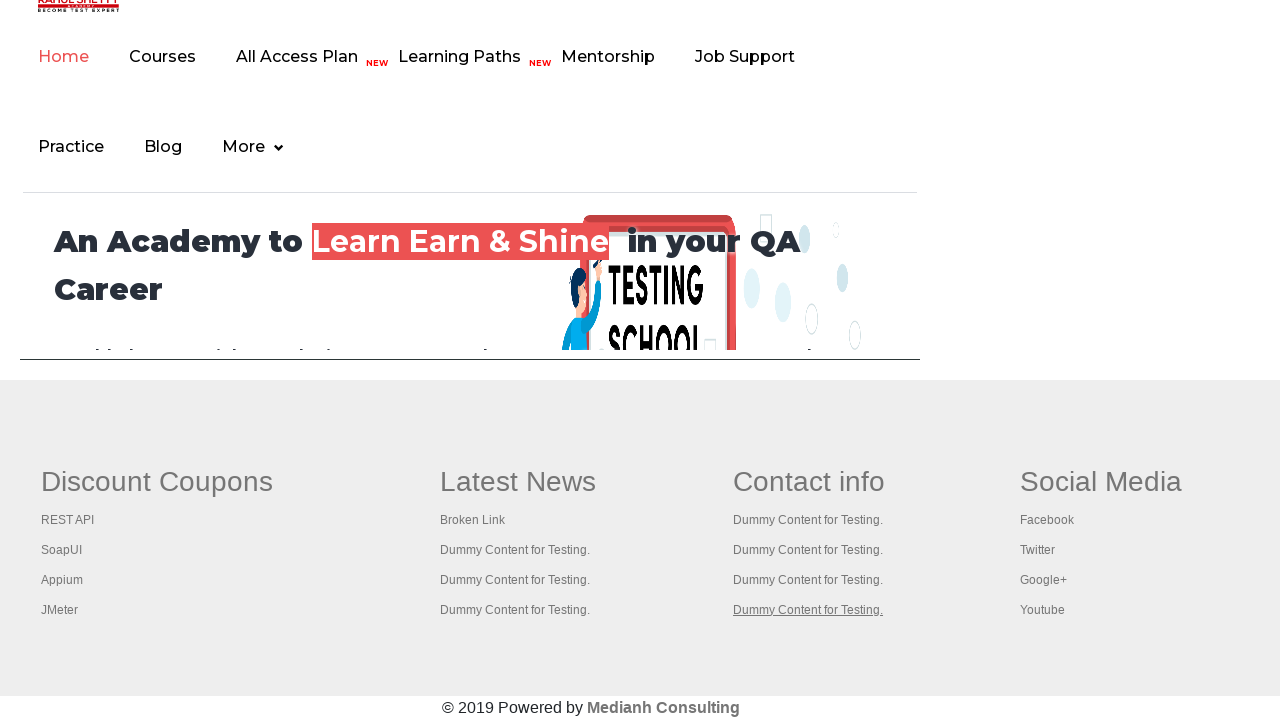

Opened footer link in new tab using Ctrl+click at (1101, 482) on #gf-BIG tr td ul li a >> nth=15
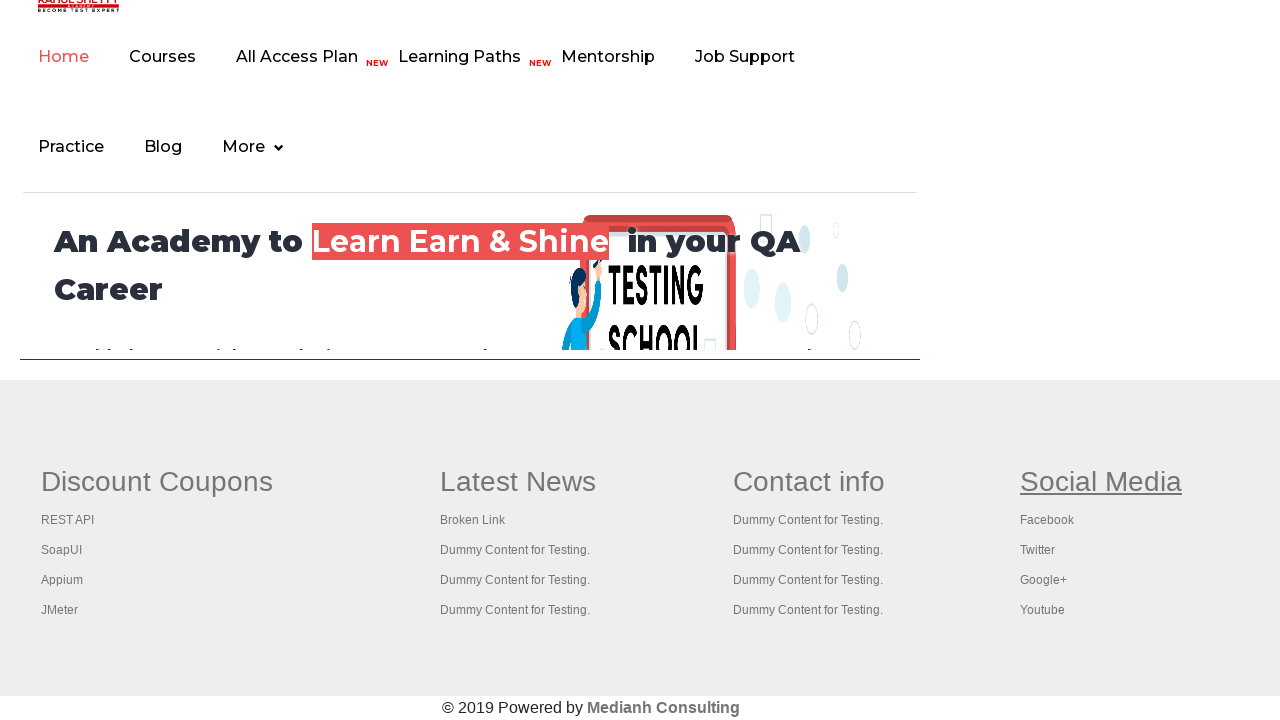

Opened footer link in new tab using Ctrl+click at (1047, 520) on #gf-BIG tr td ul li a >> nth=16
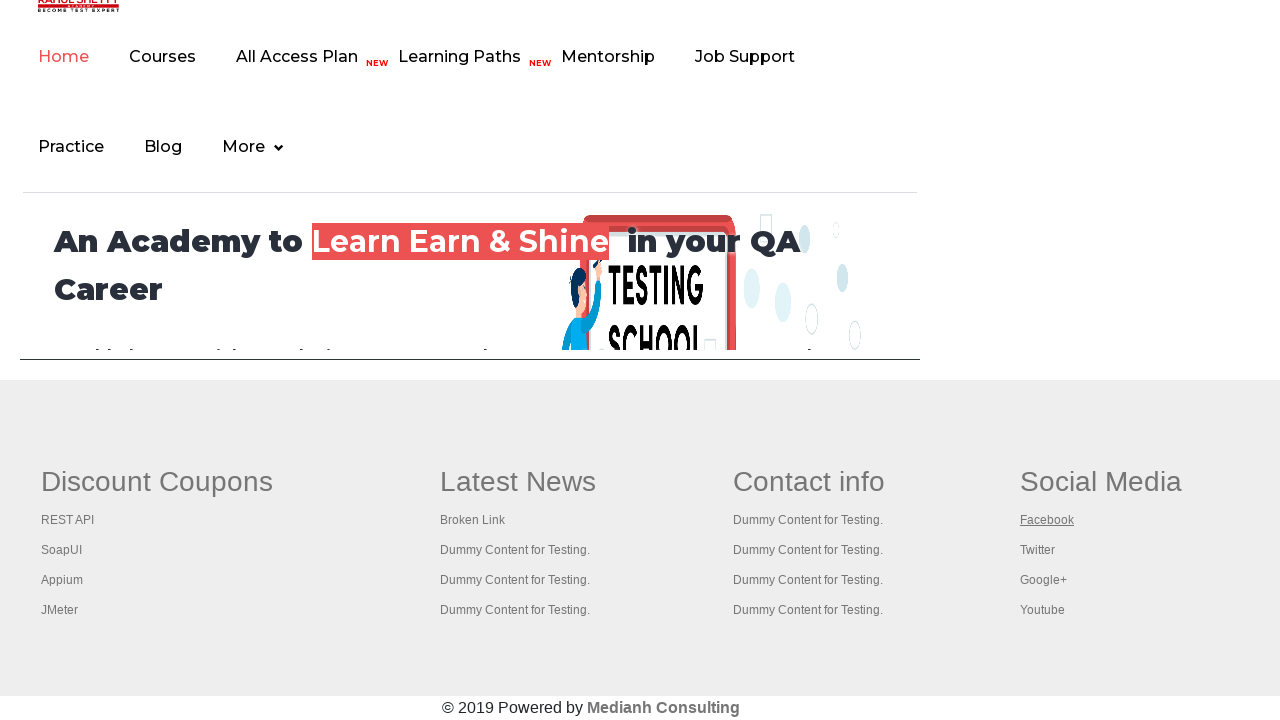

Opened footer link in new tab using Ctrl+click at (1037, 550) on #gf-BIG tr td ul li a >> nth=17
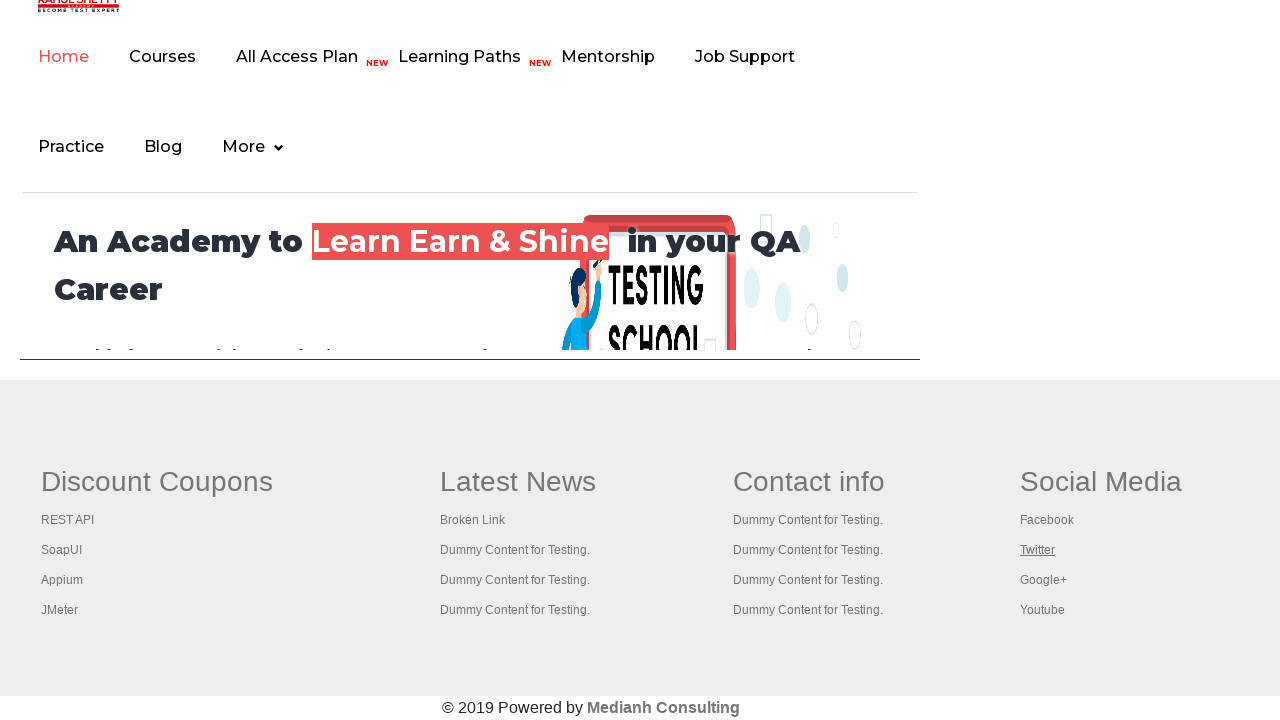

Opened footer link in new tab using Ctrl+click at (1043, 580) on #gf-BIG tr td ul li a >> nth=18
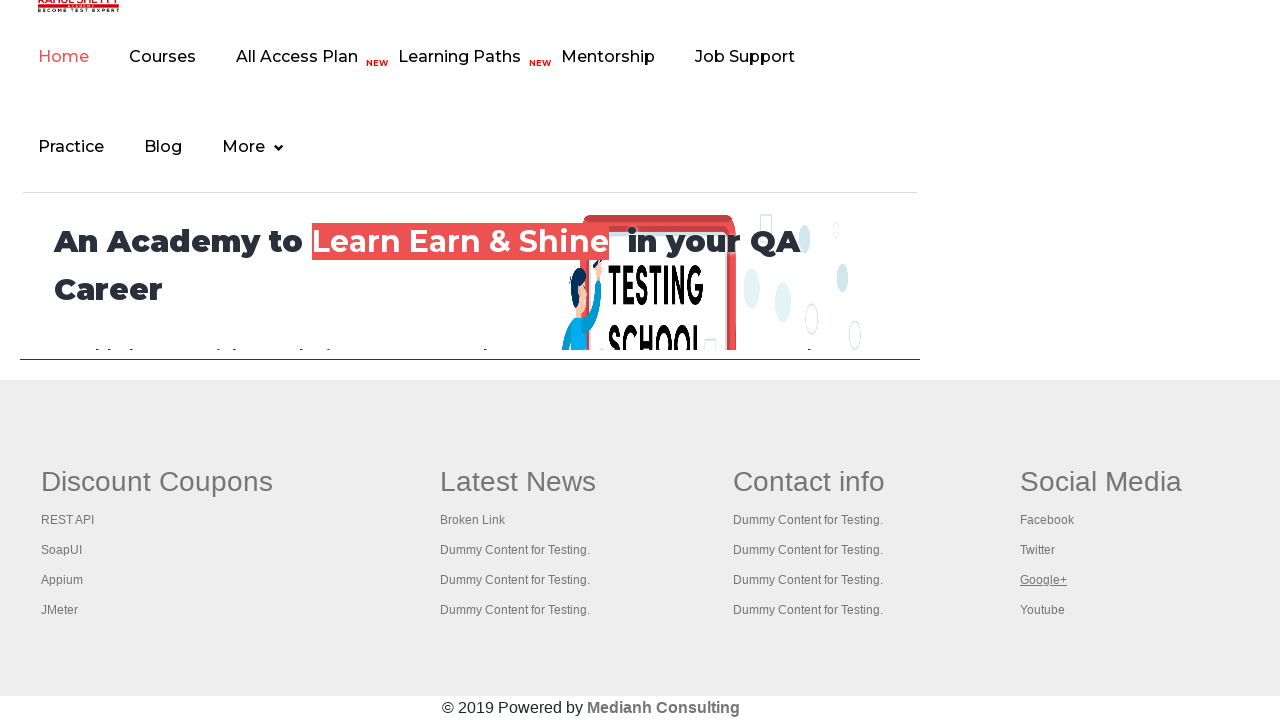

Opened footer link in new tab using Ctrl+click at (1042, 610) on #gf-BIG tr td ul li a >> nth=19
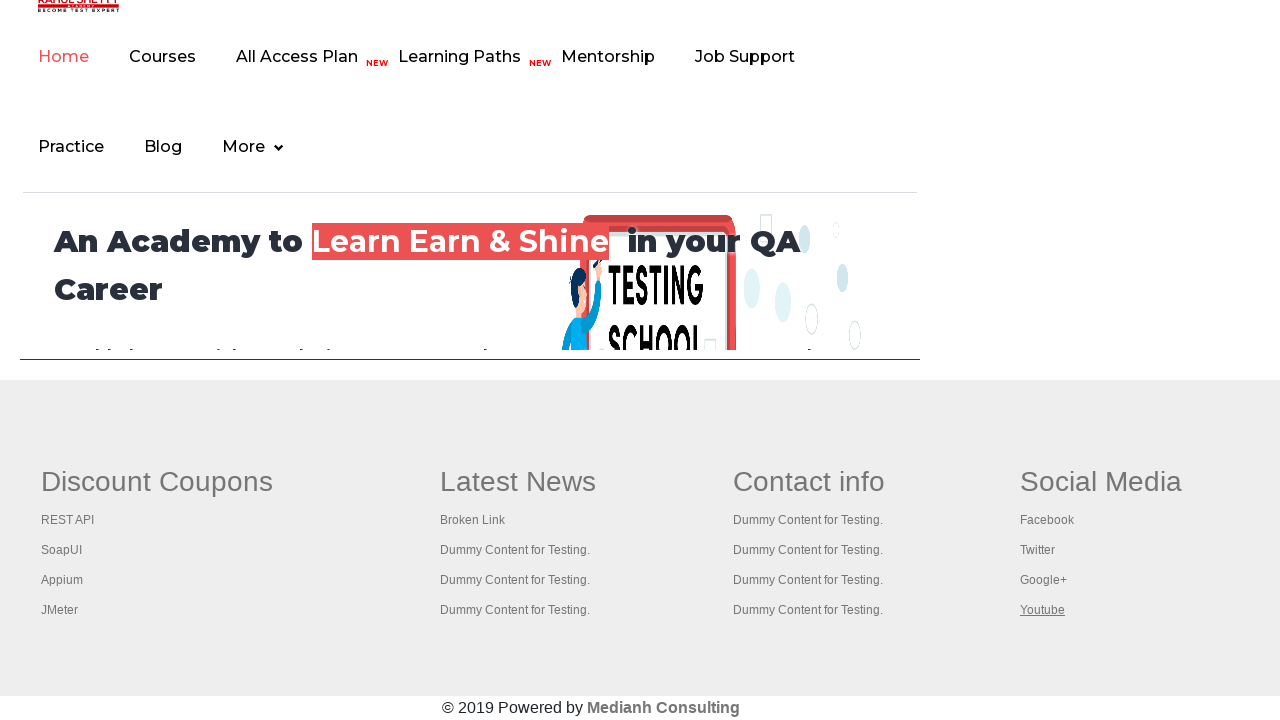

Retrieved all open pages/tabs from context
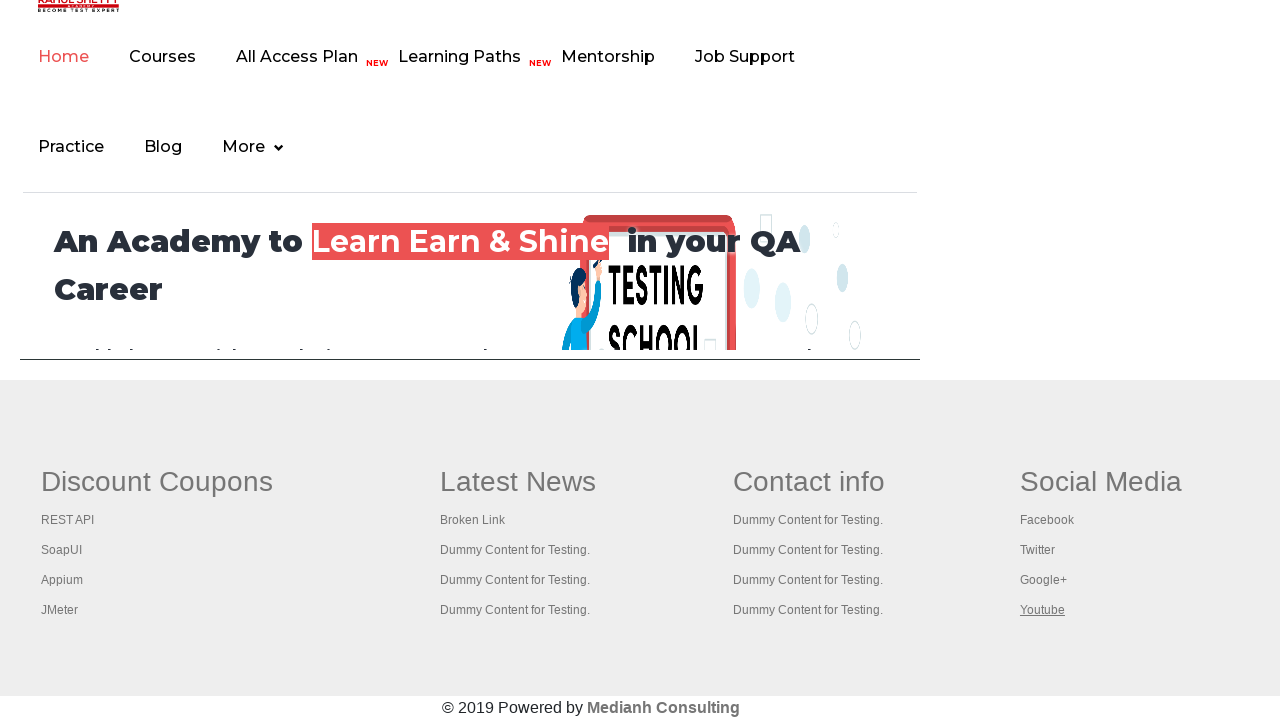

Printed title of child tab: Practice Page
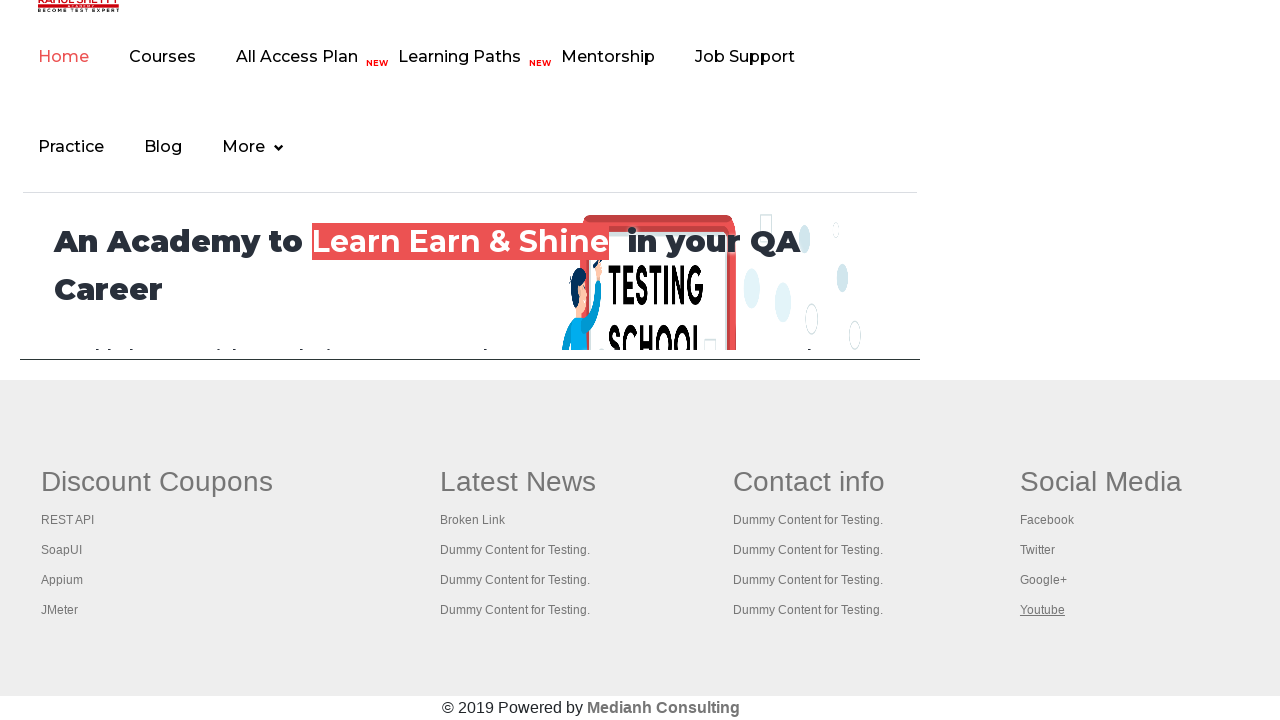

Closed child tab
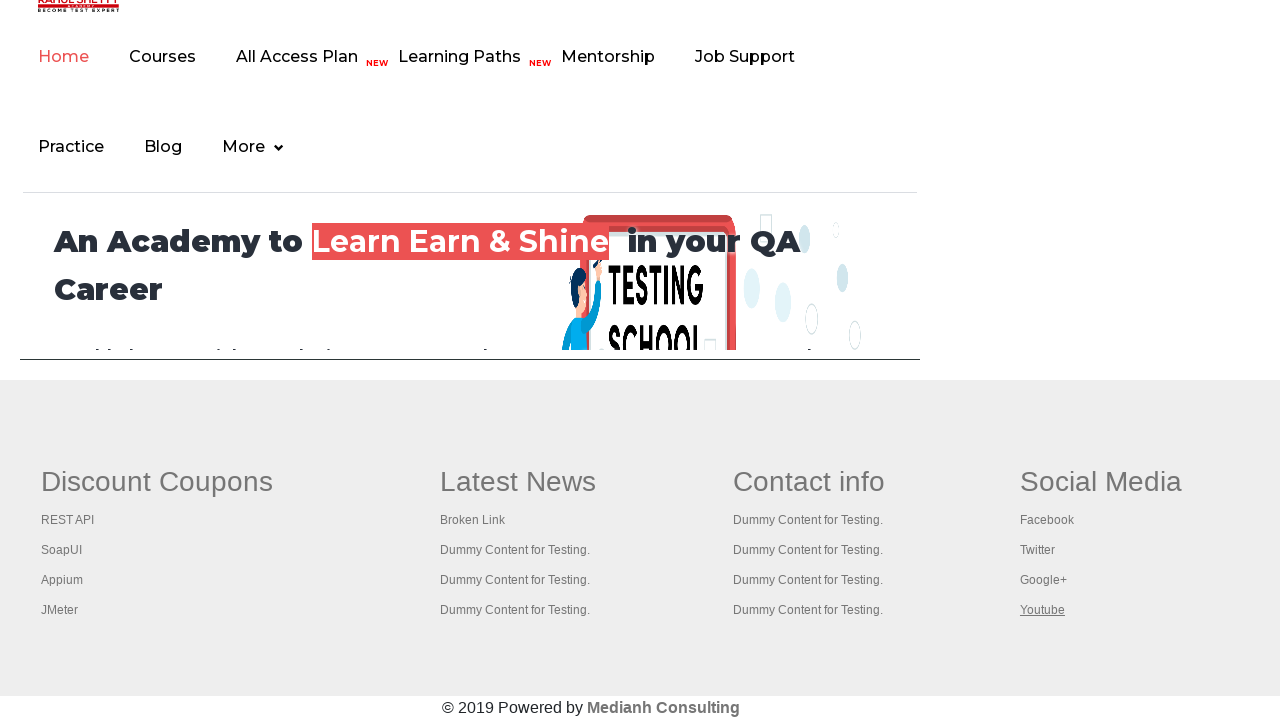

Printed title of child tab: REST API Tutorial
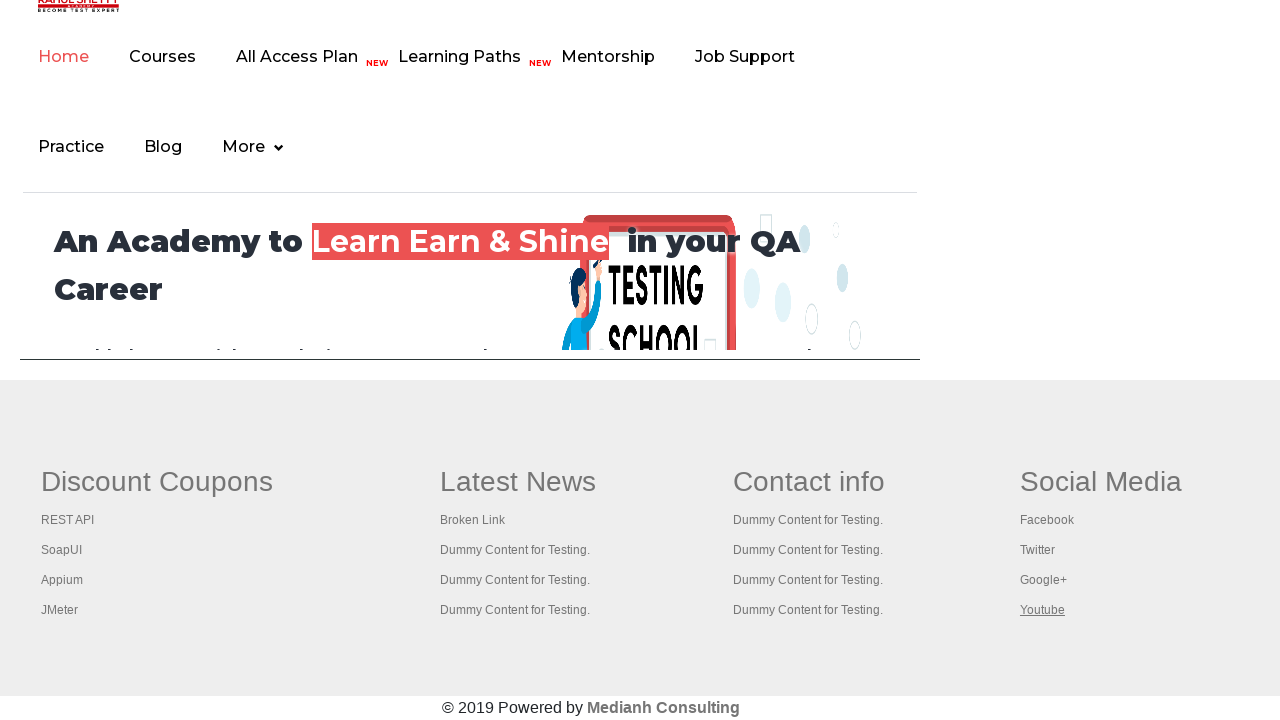

Closed child tab
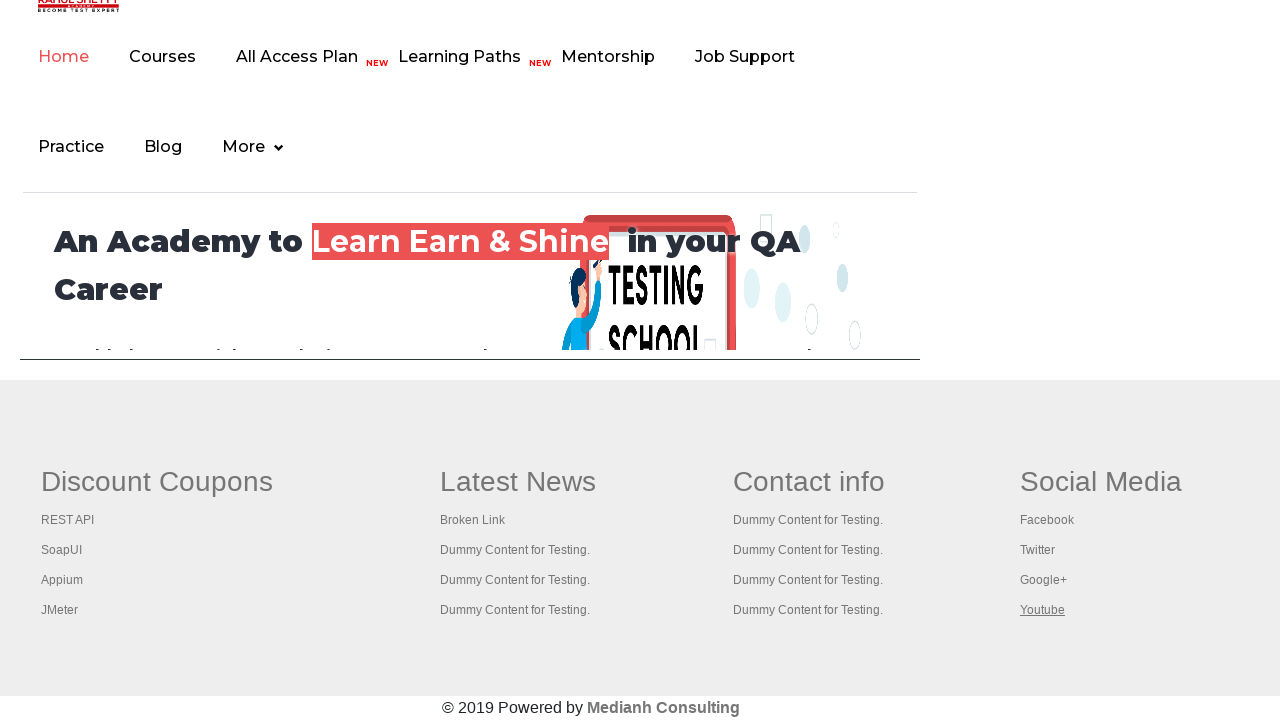

Printed title of child tab: The World’s Most Popular API Testing Tool | SoapUI
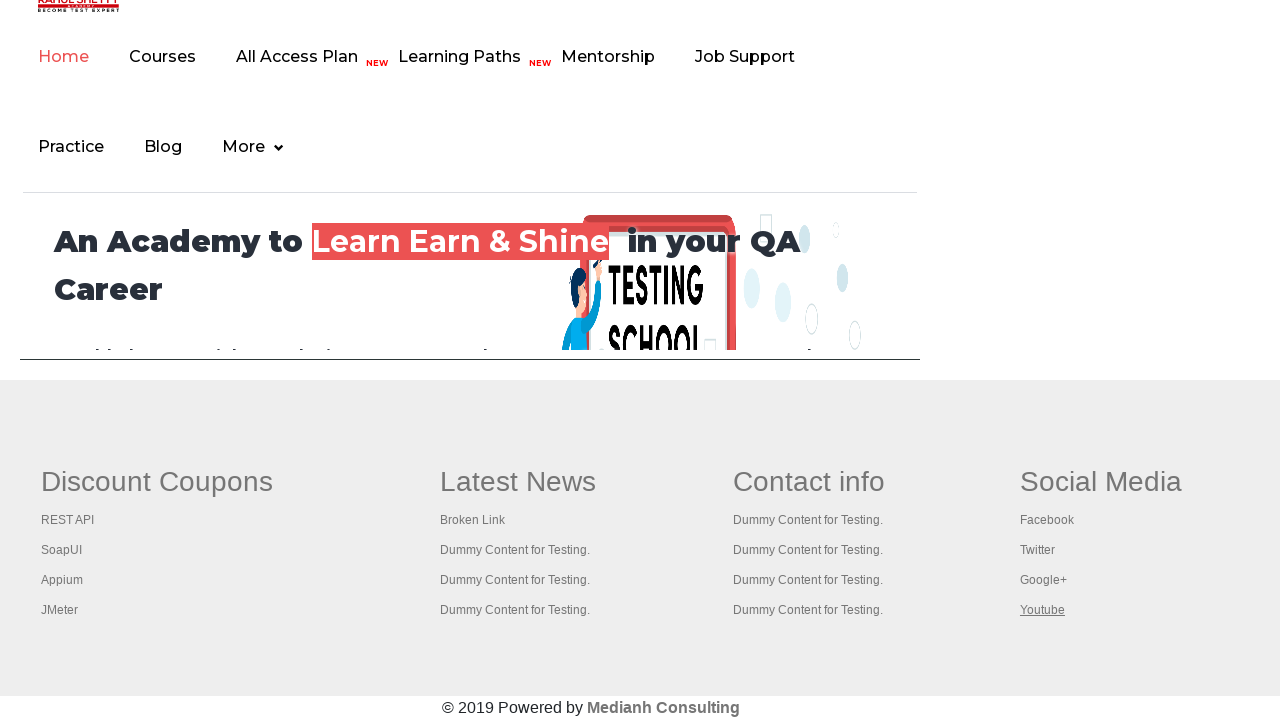

Closed child tab
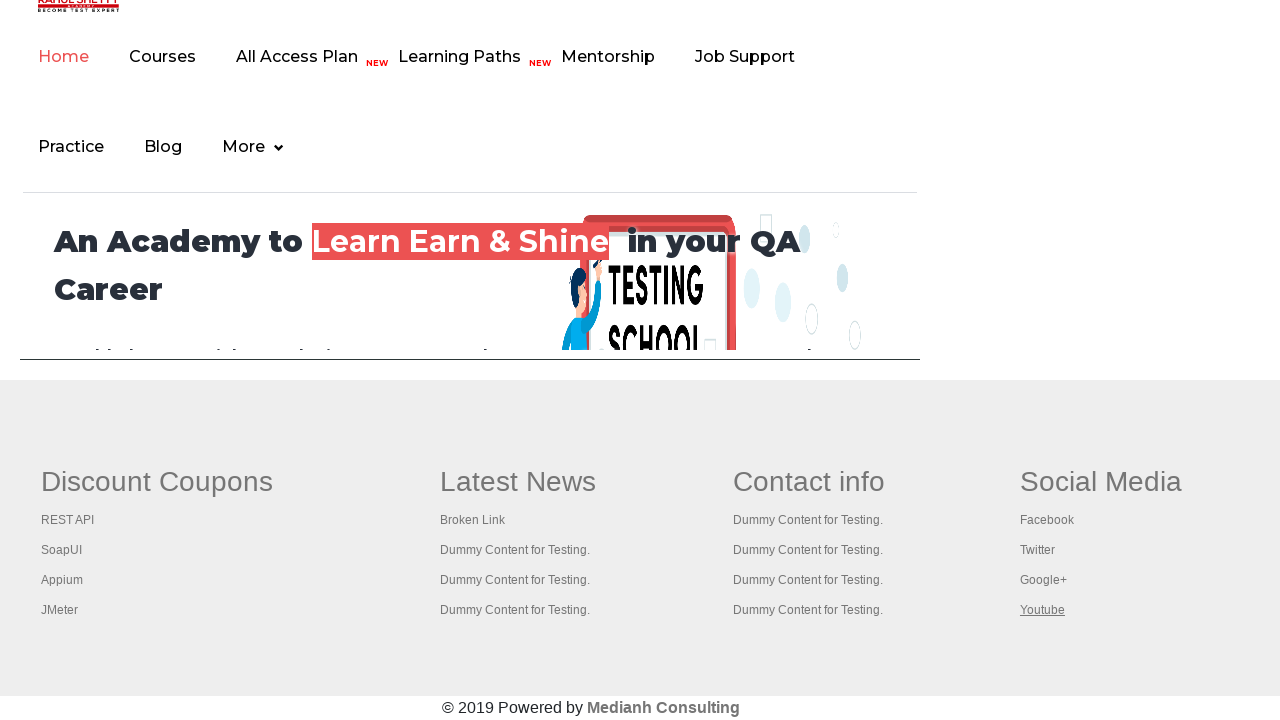

Printed title of child tab: Appium tutorial for Mobile Apps testing | RahulShetty Academy | Rahul
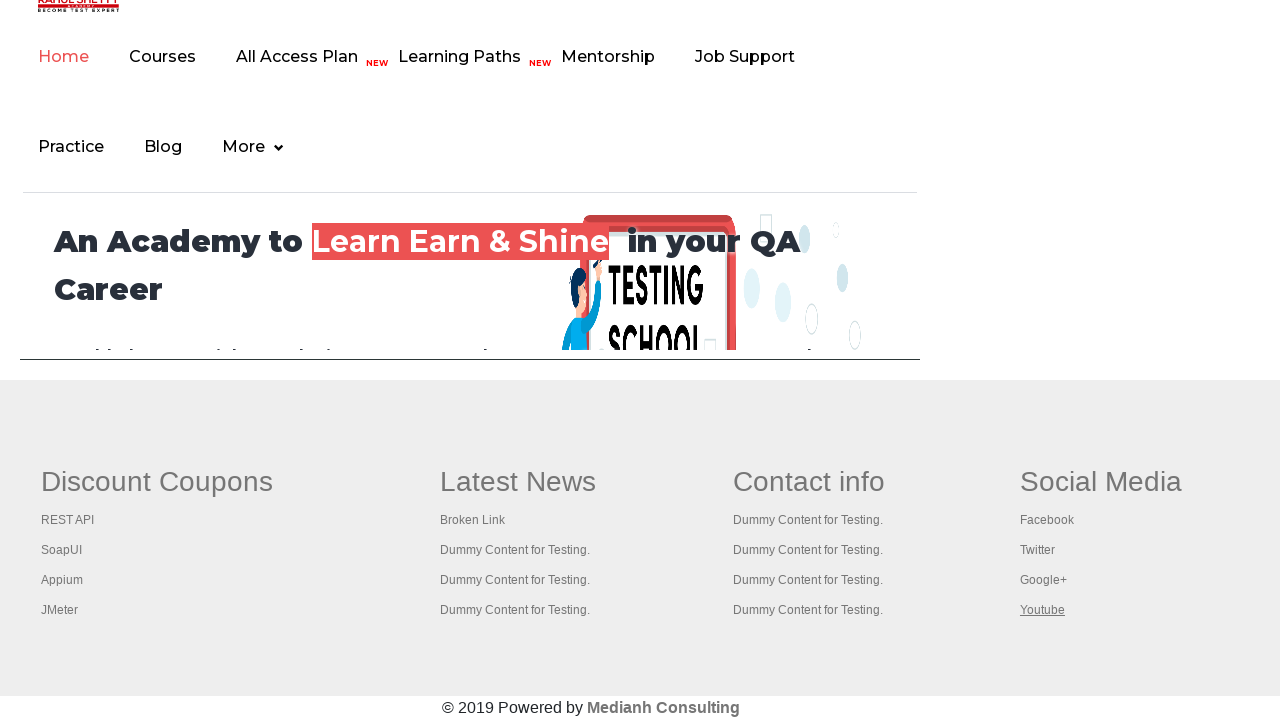

Closed child tab
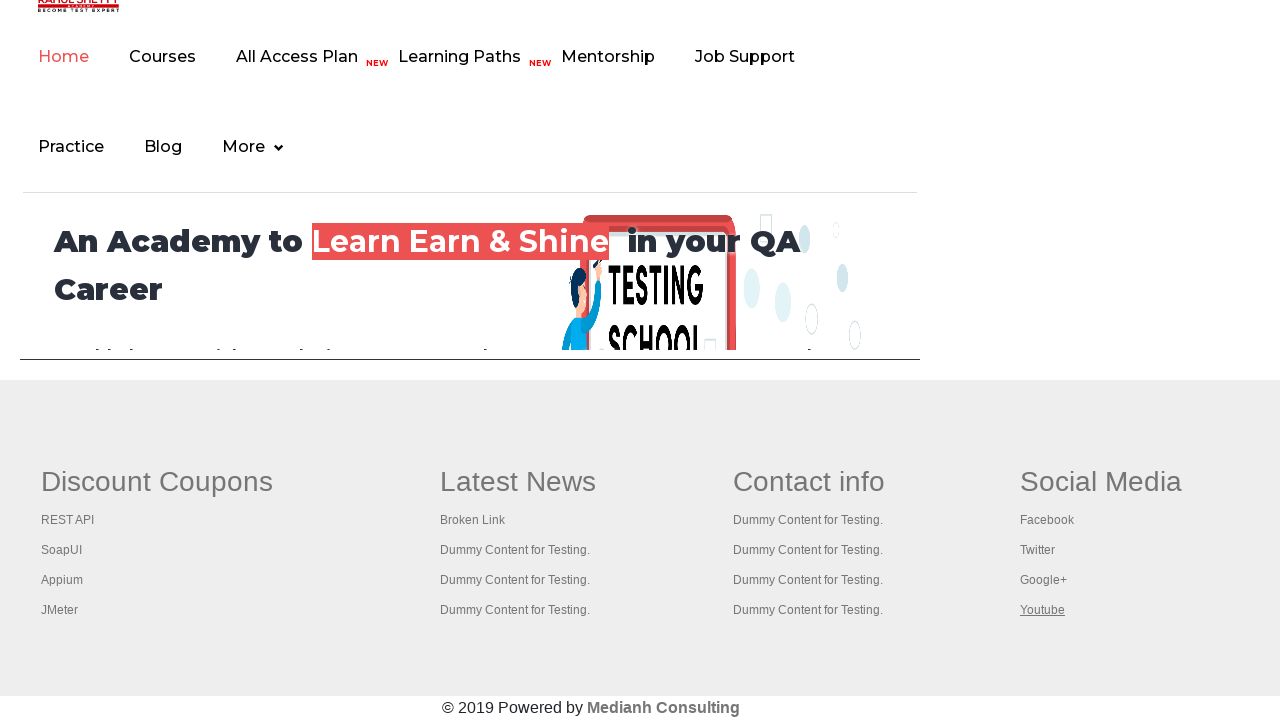

Printed title of child tab: Apache JMeter - Apache JMeter™
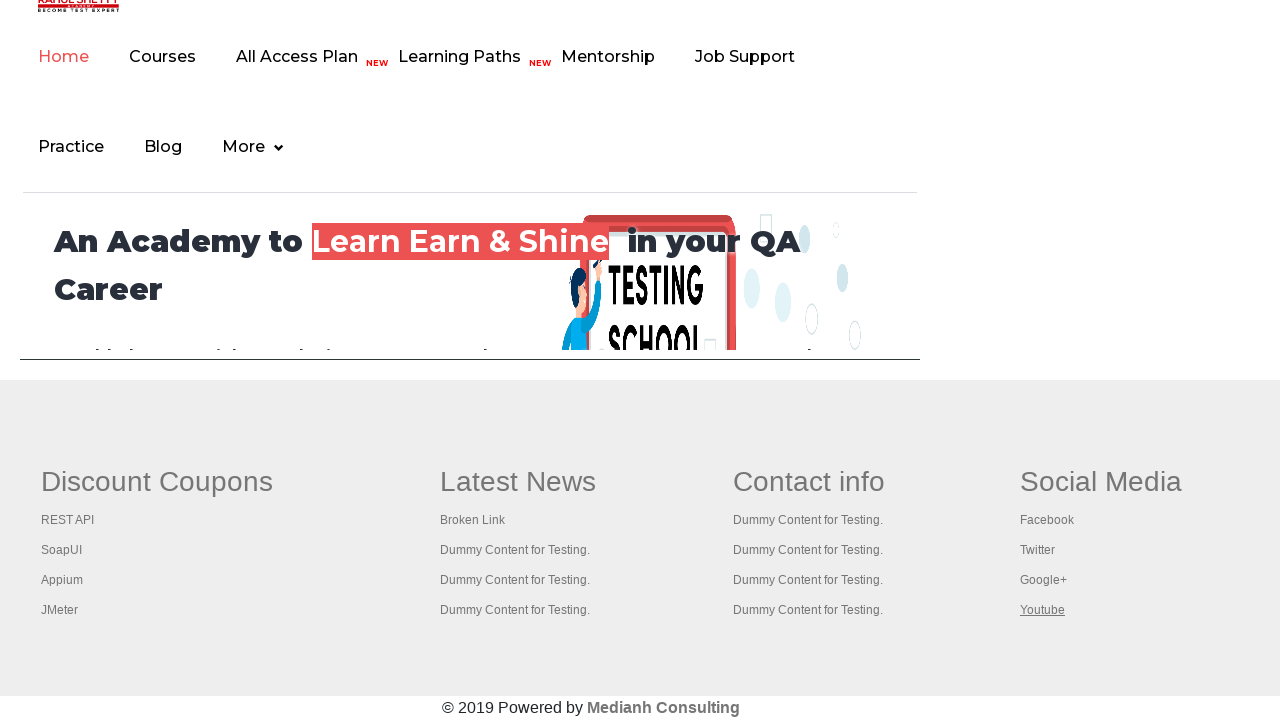

Closed child tab
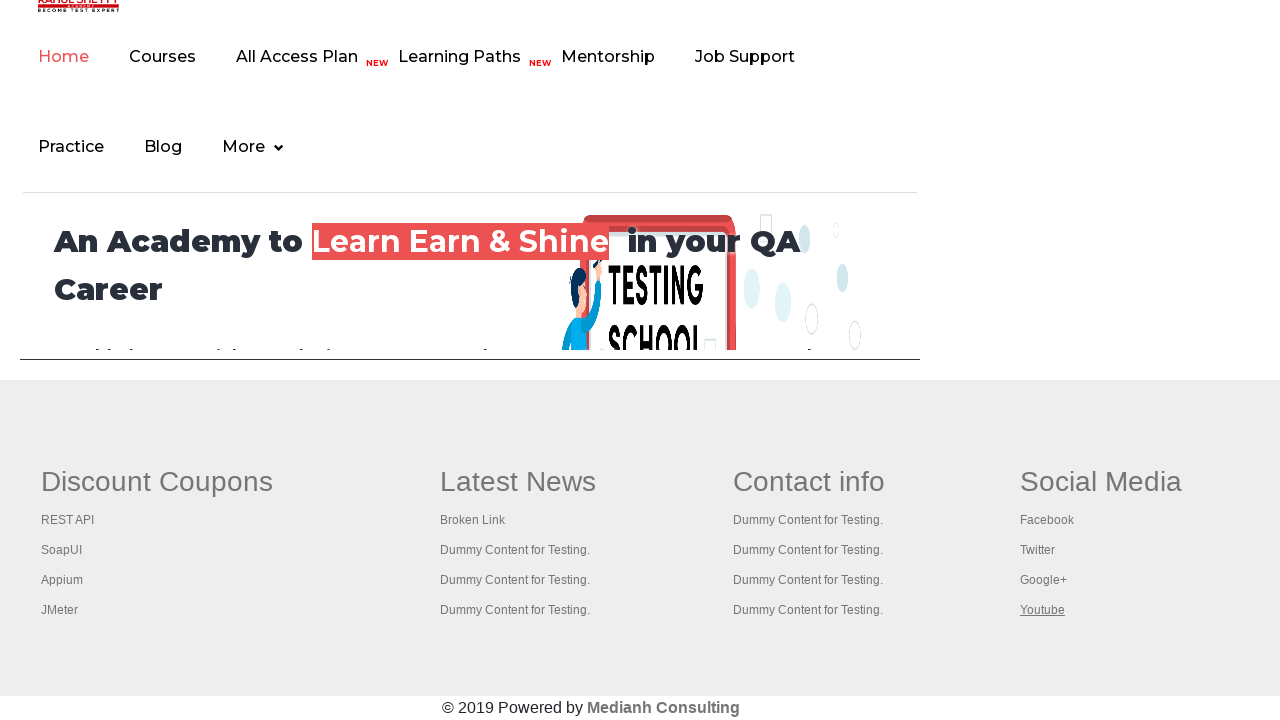

Printed title of child tab: Practice Page
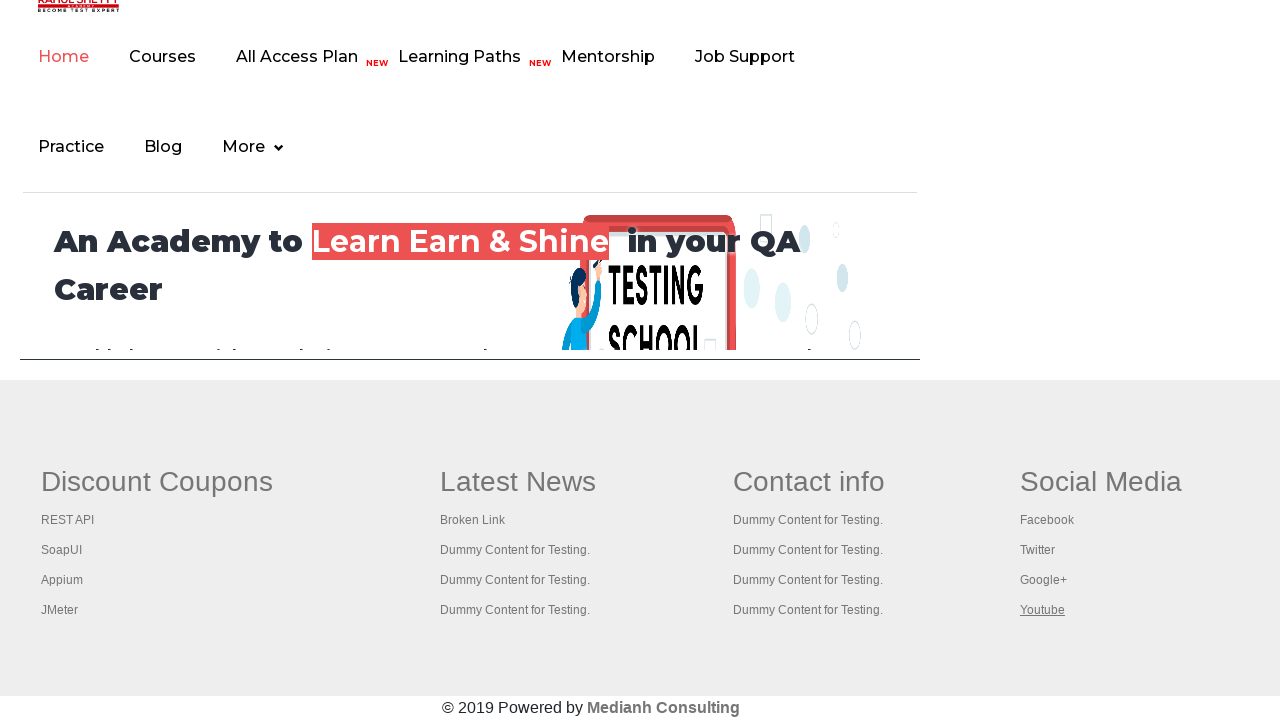

Closed child tab
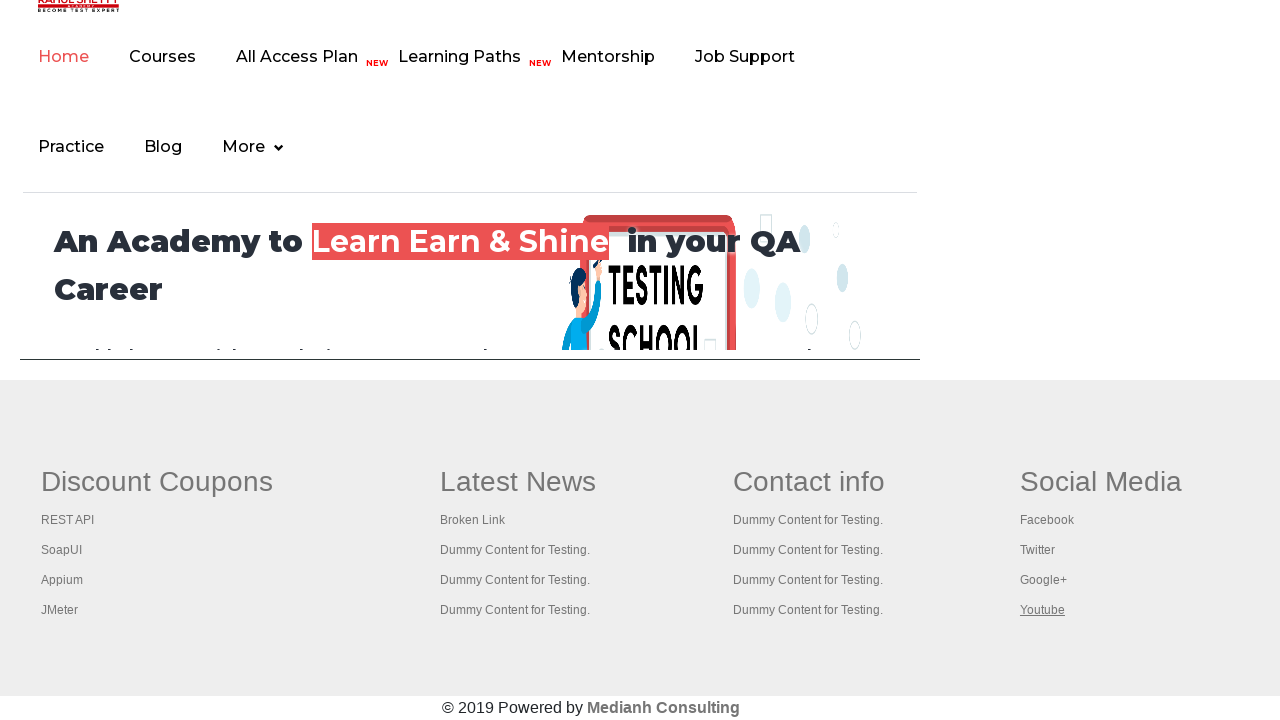

Printed title of child tab: 
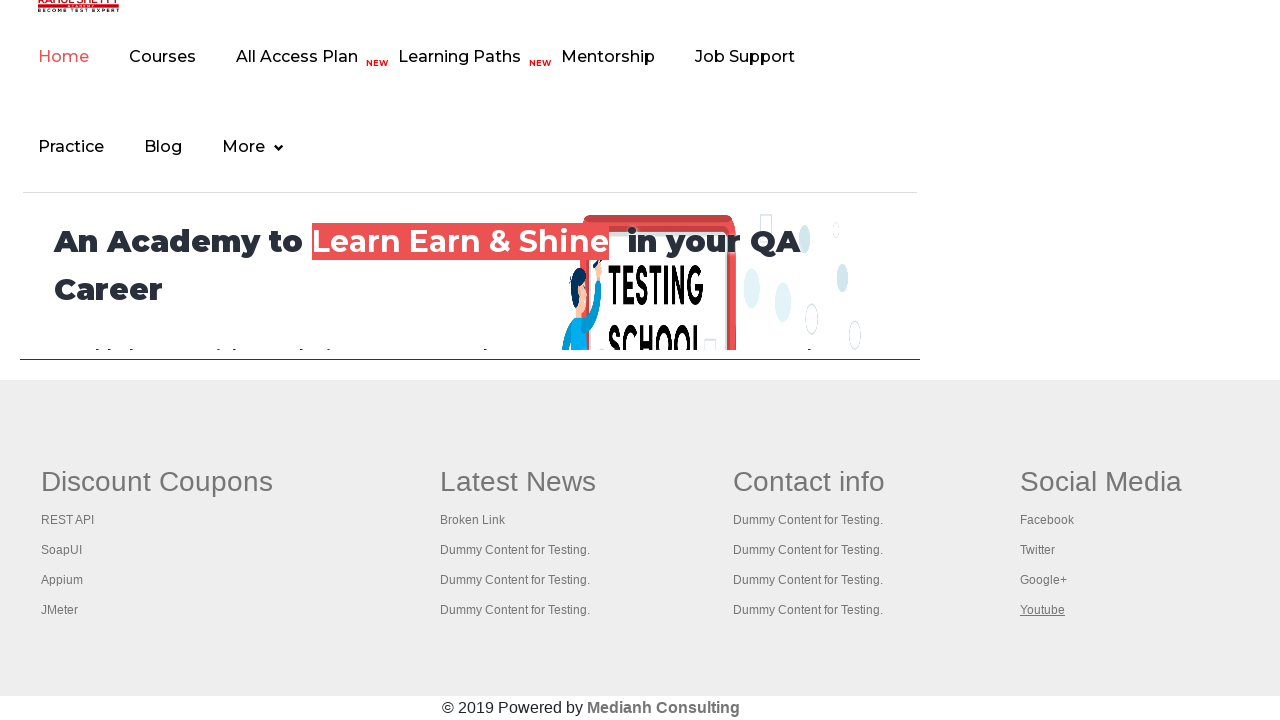

Closed child tab
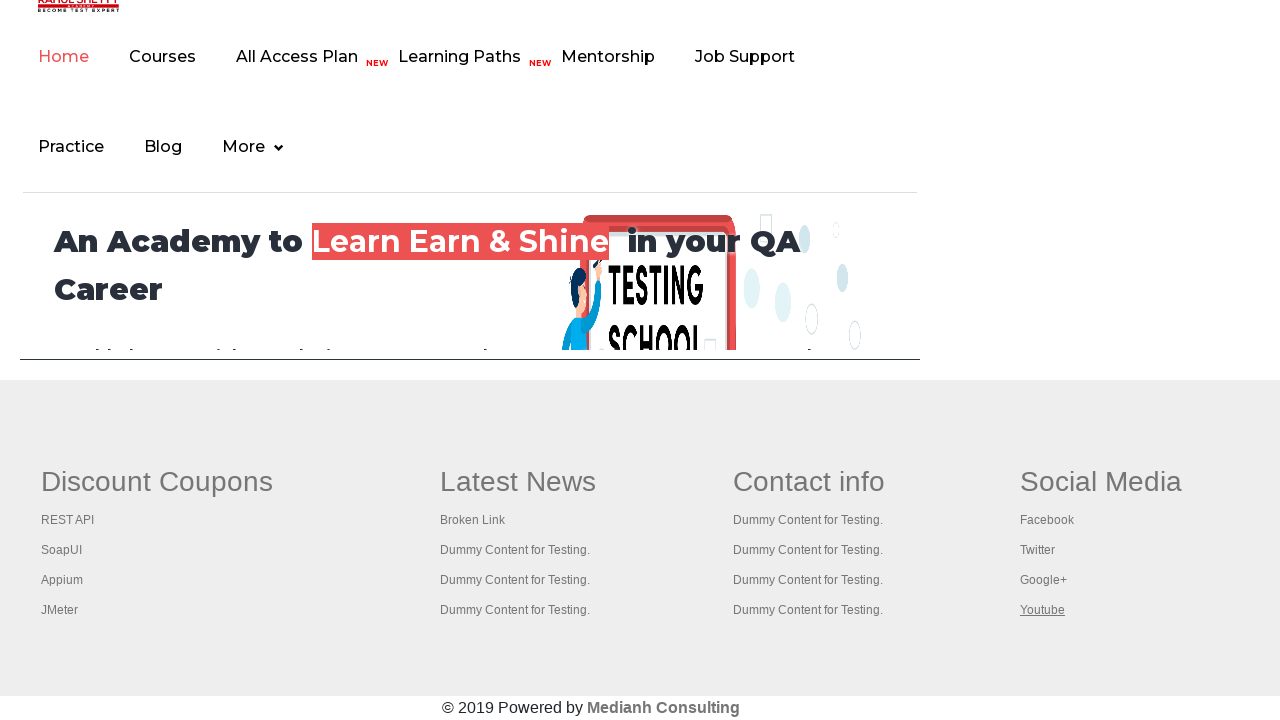

Printed title of child tab: Practice Page
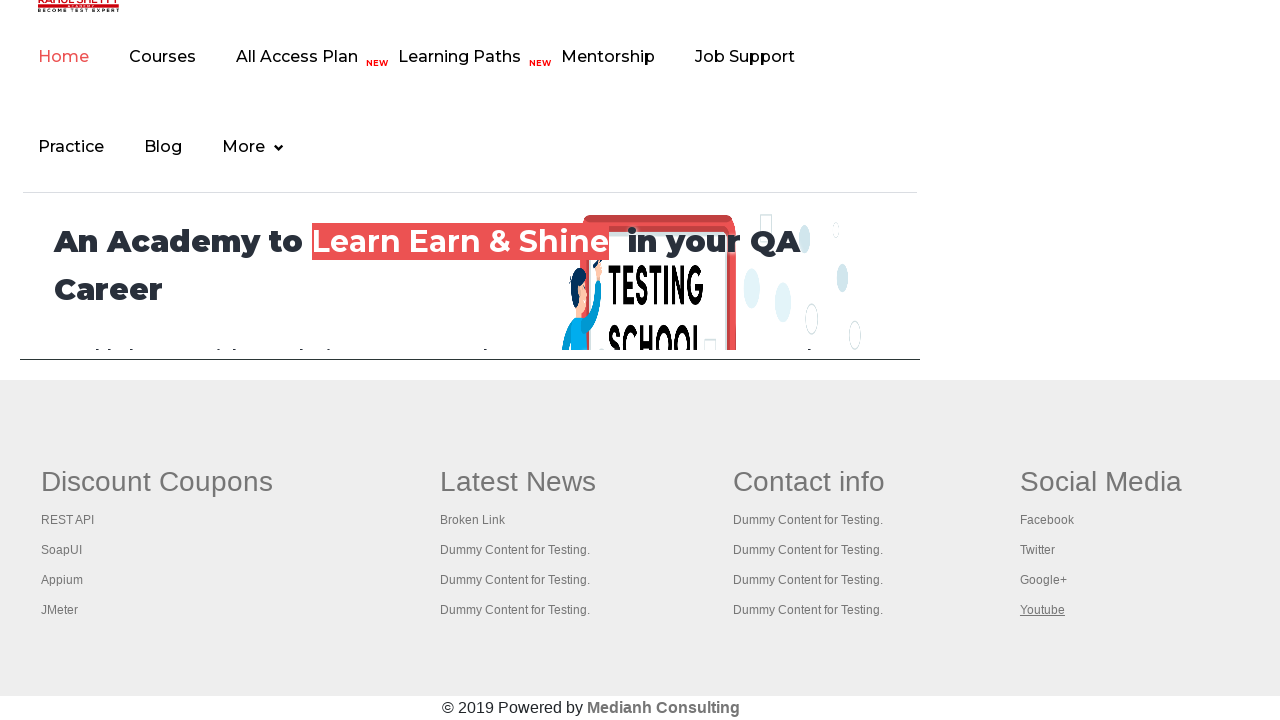

Closed child tab
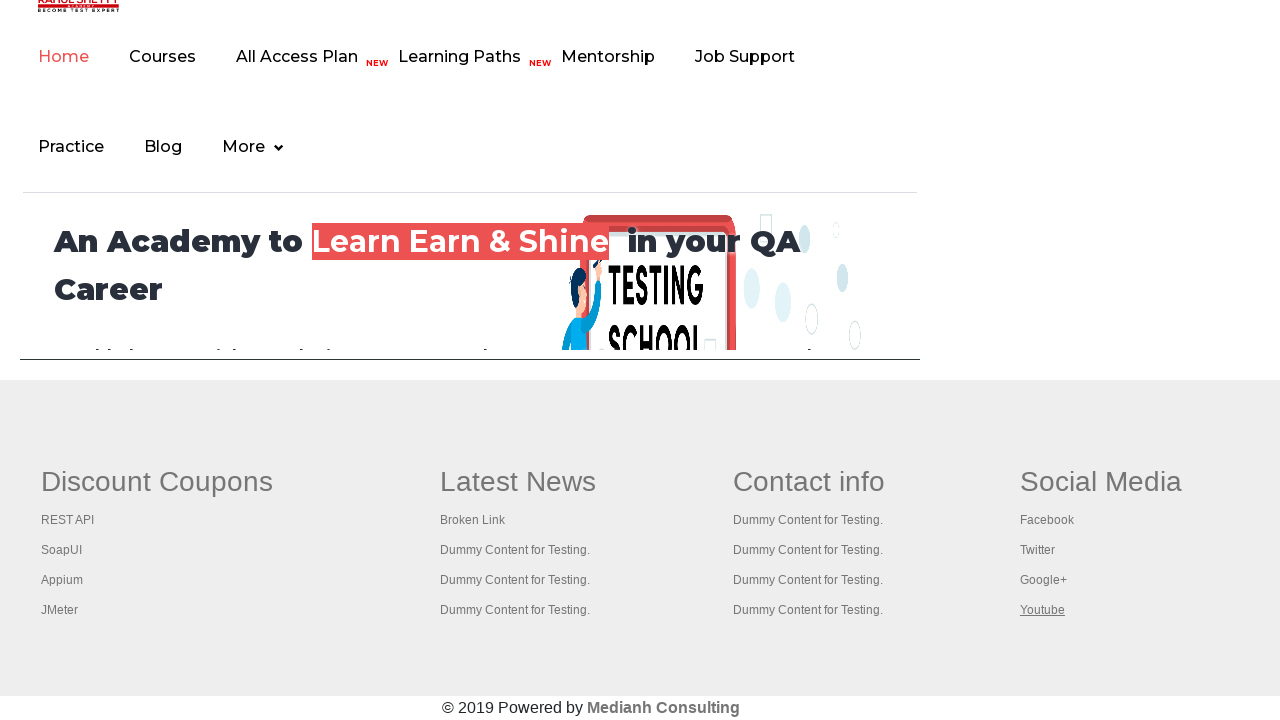

Printed title of child tab: Practice Page
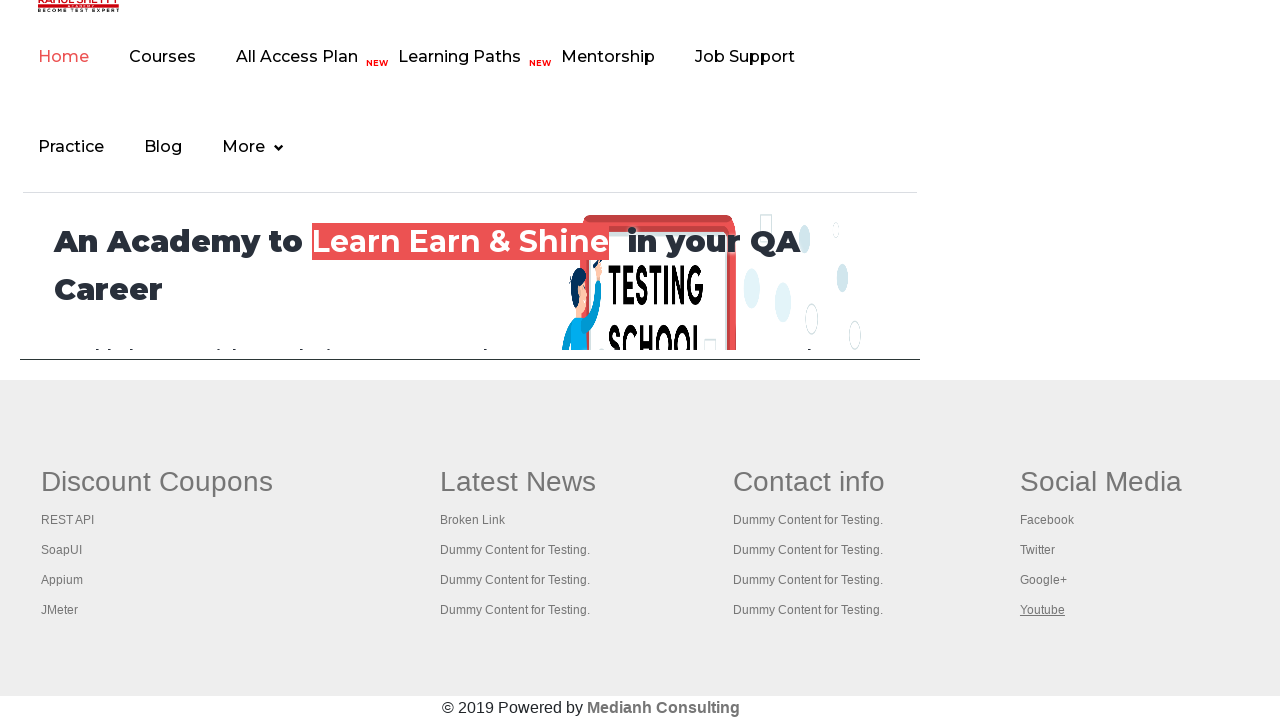

Closed child tab
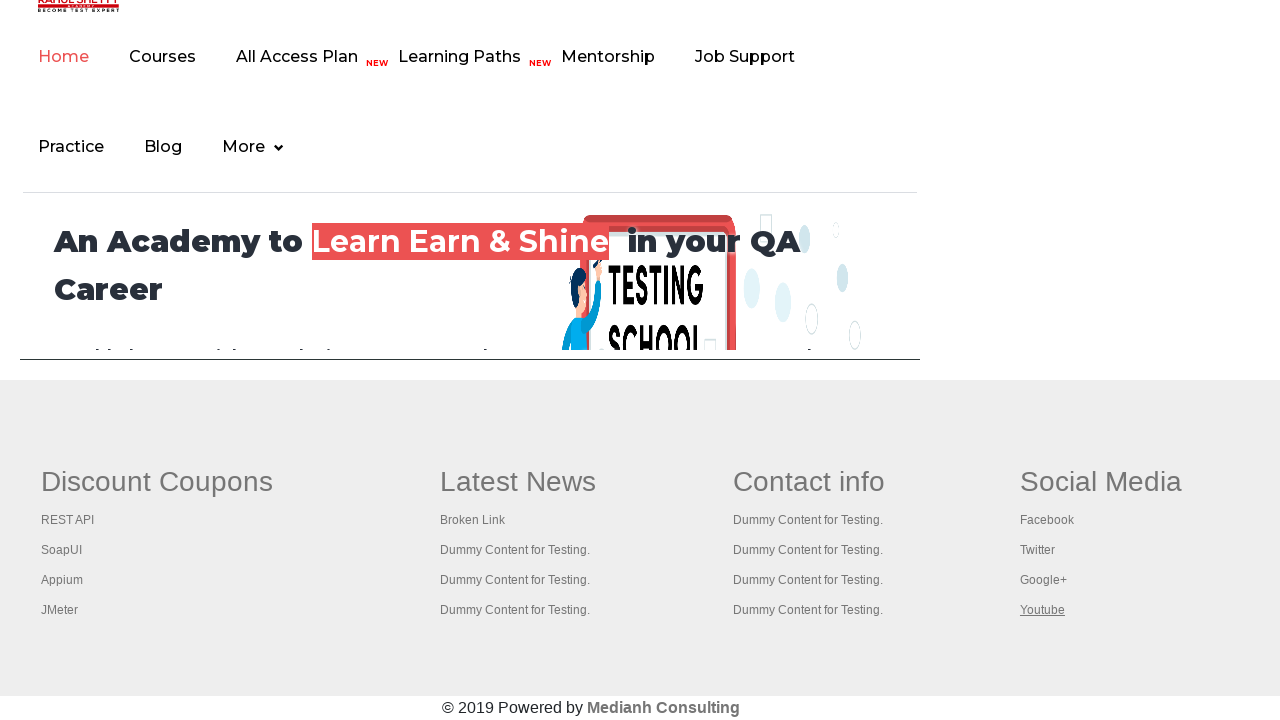

Printed title of child tab: Practice Page
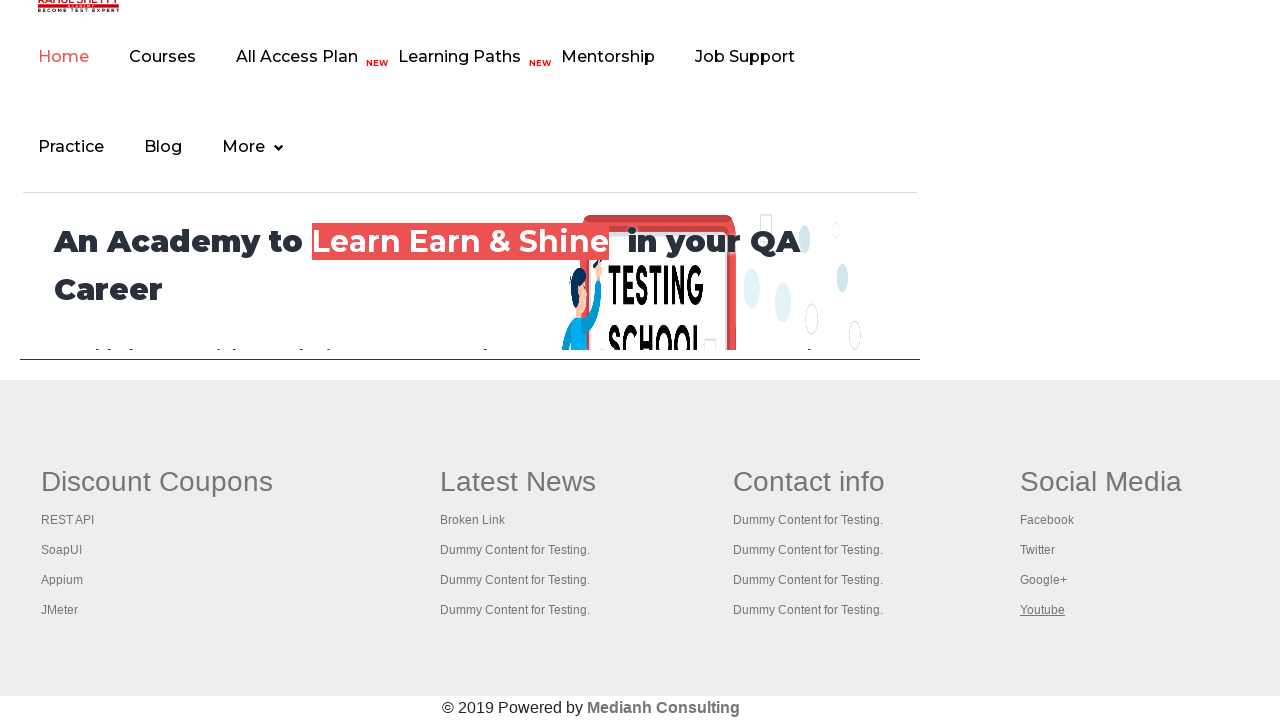

Closed child tab
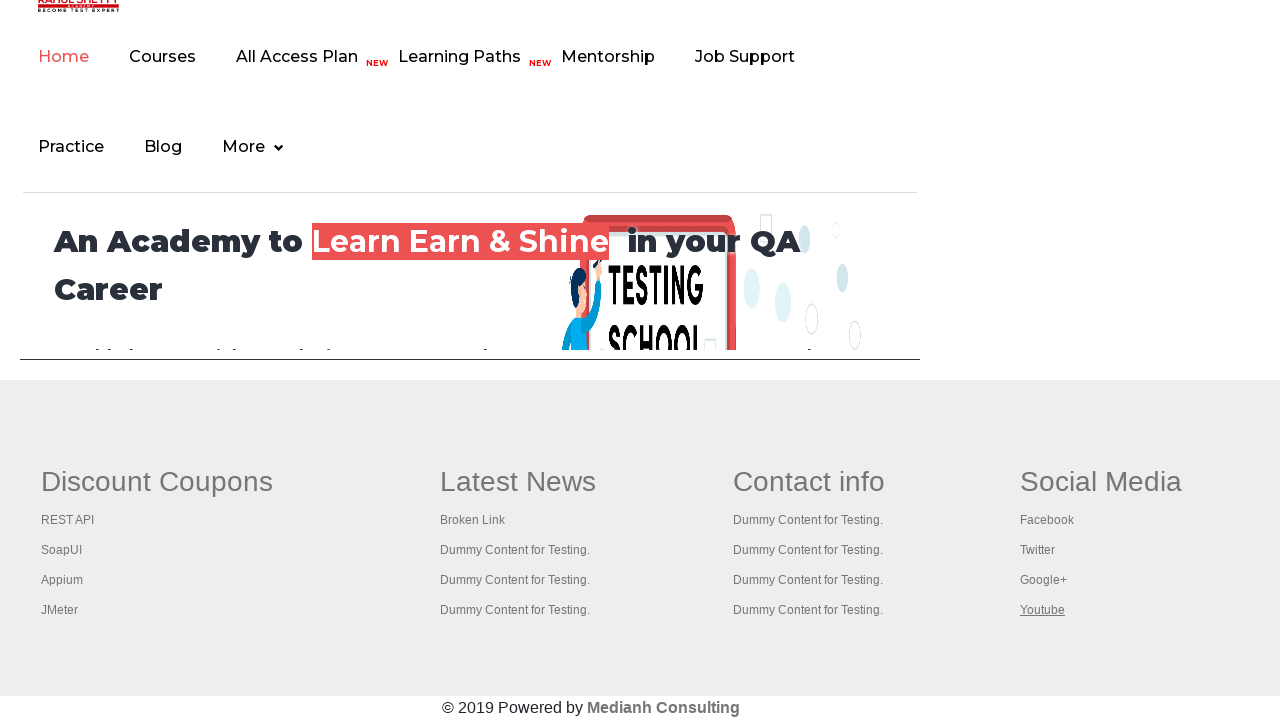

Printed title of child tab: Practice Page
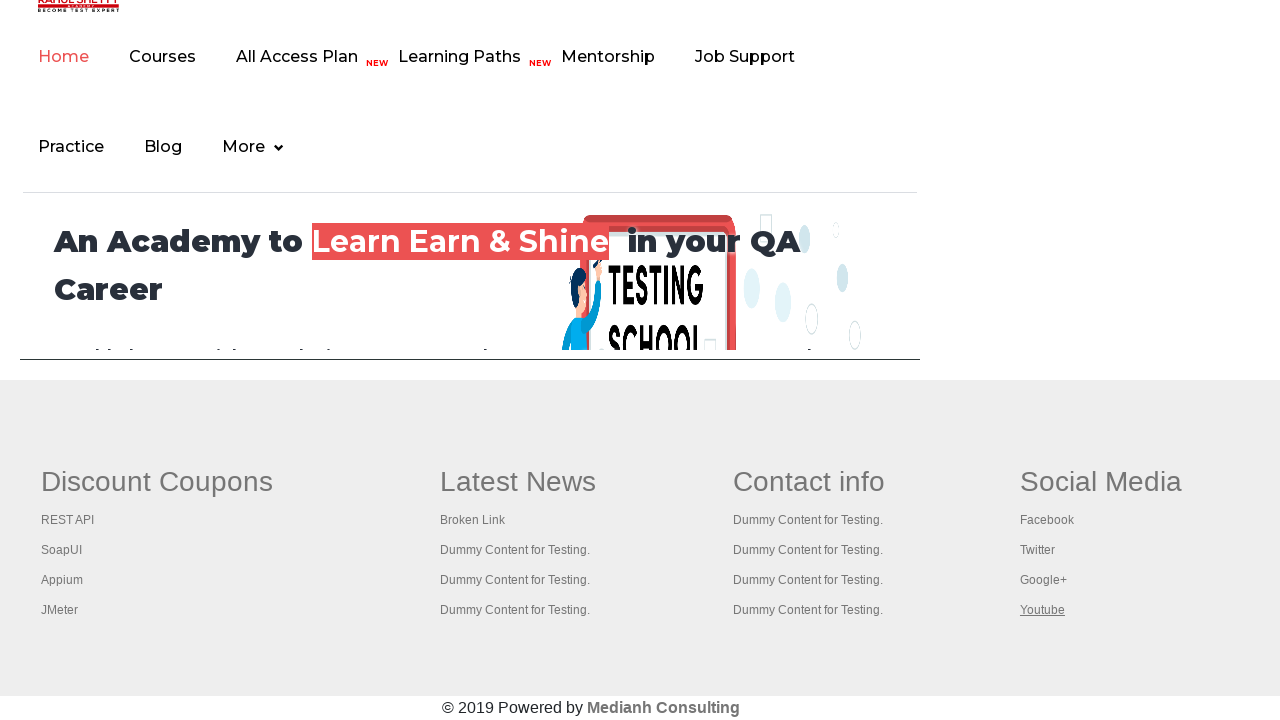

Closed child tab
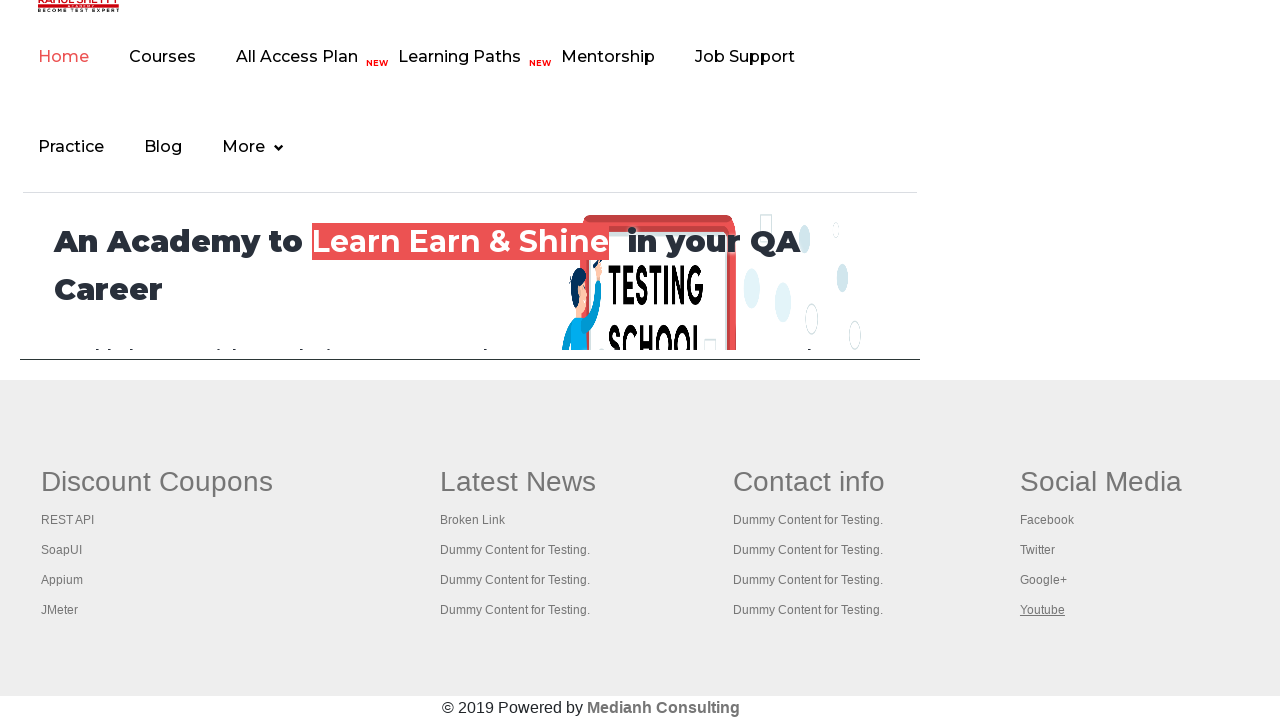

Printed title of child tab: Practice Page
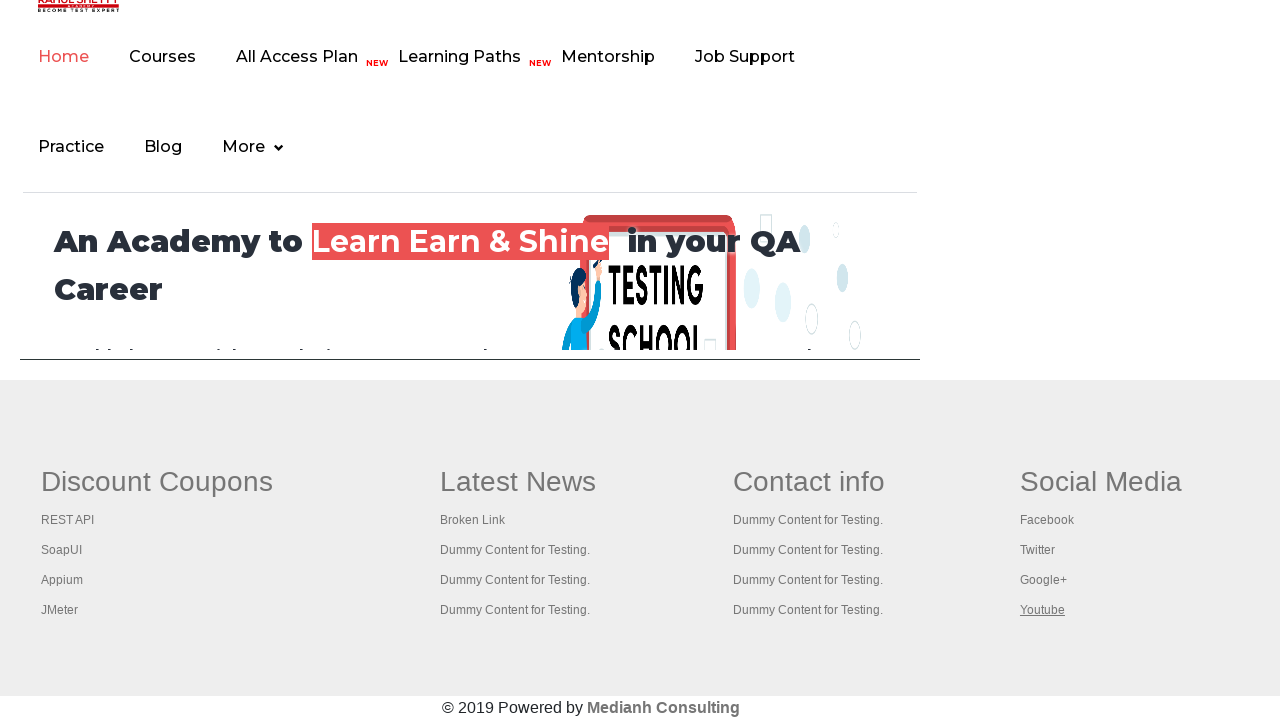

Closed child tab
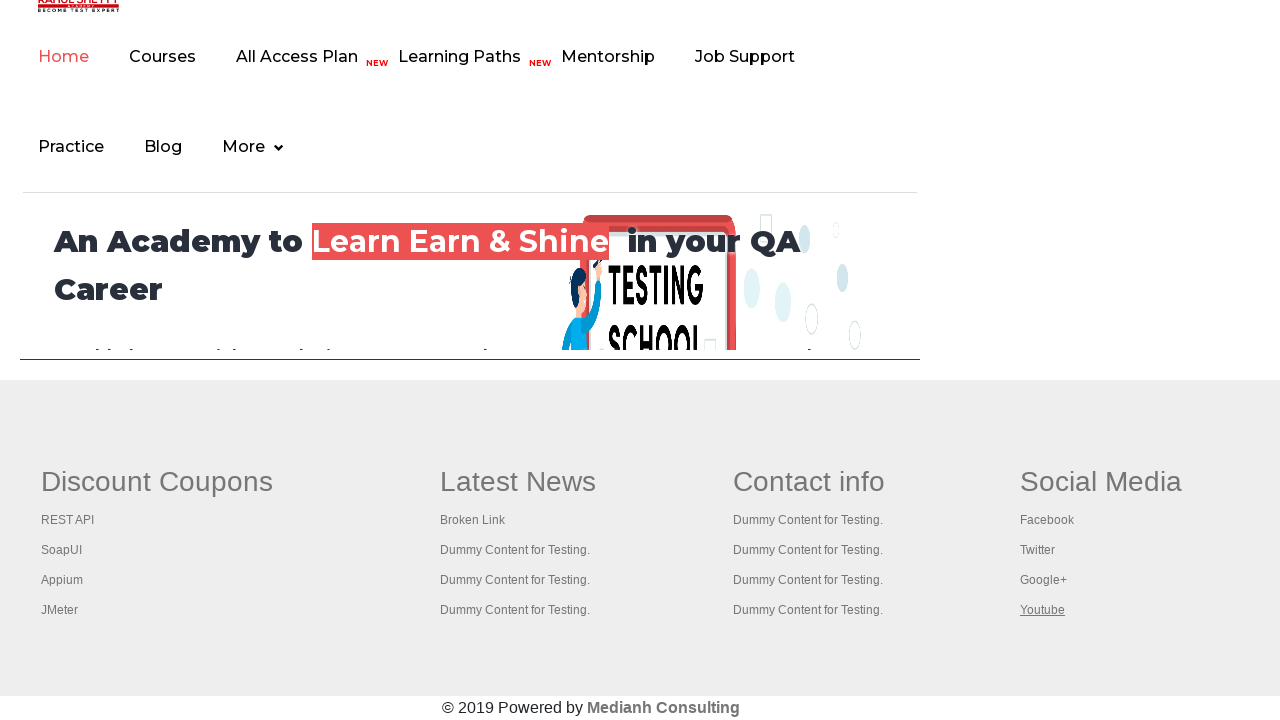

Printed title of child tab: Practice Page
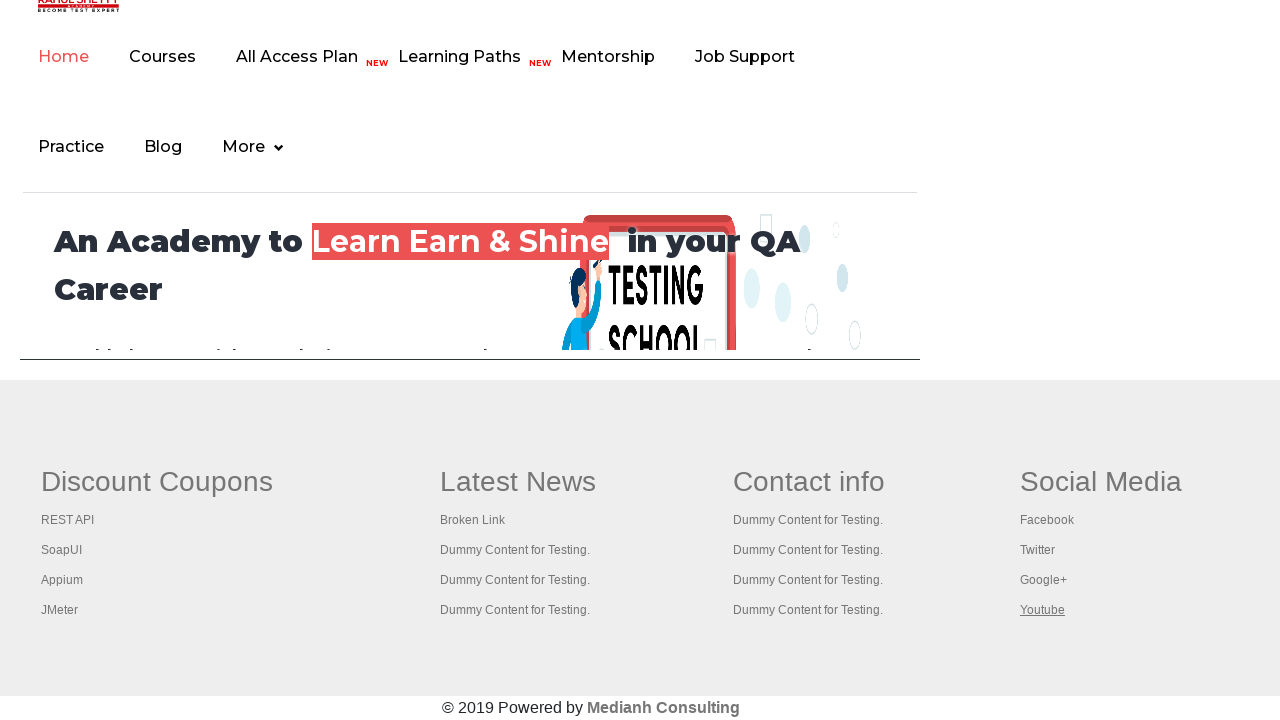

Closed child tab
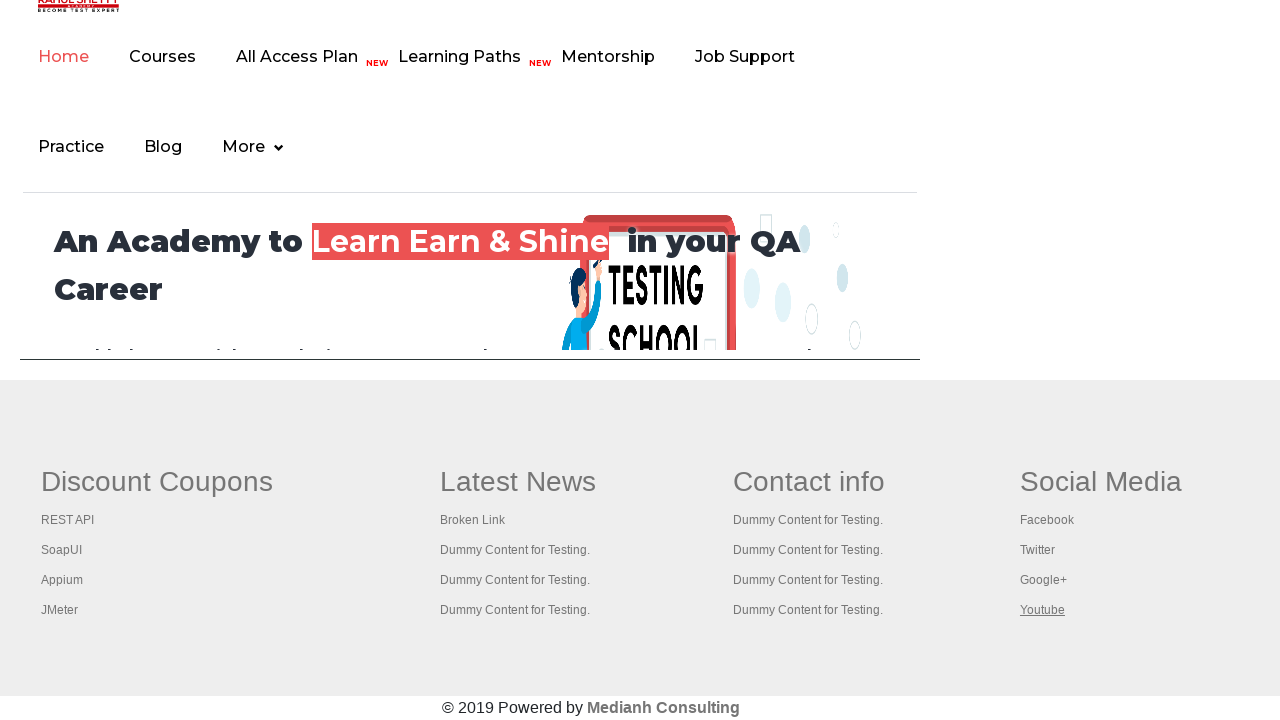

Printed title of child tab: Practice Page
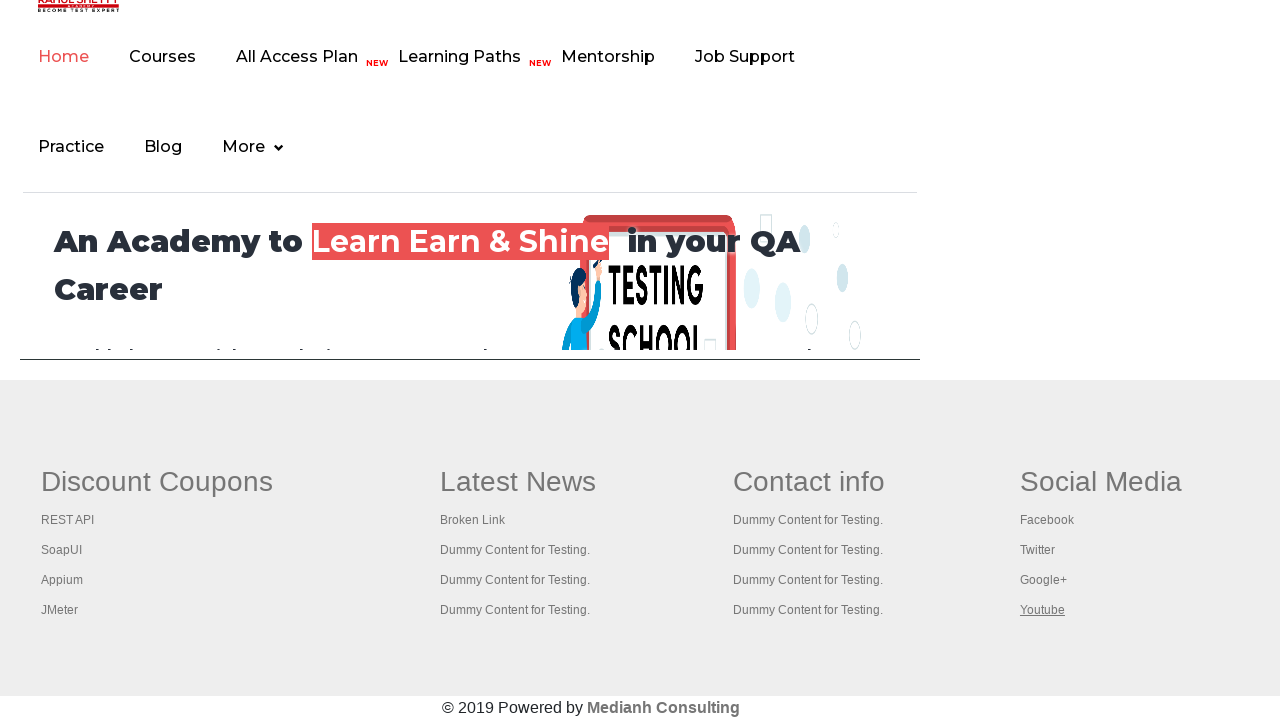

Closed child tab
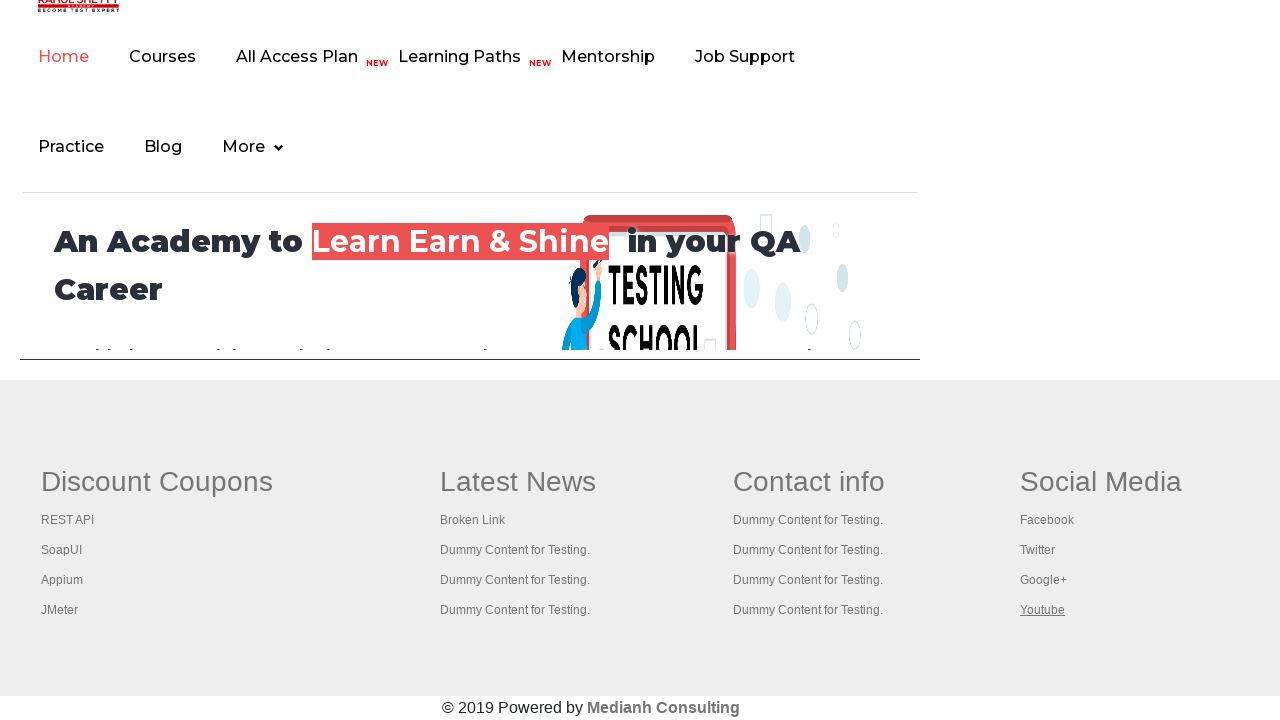

Printed title of child tab: Practice Page
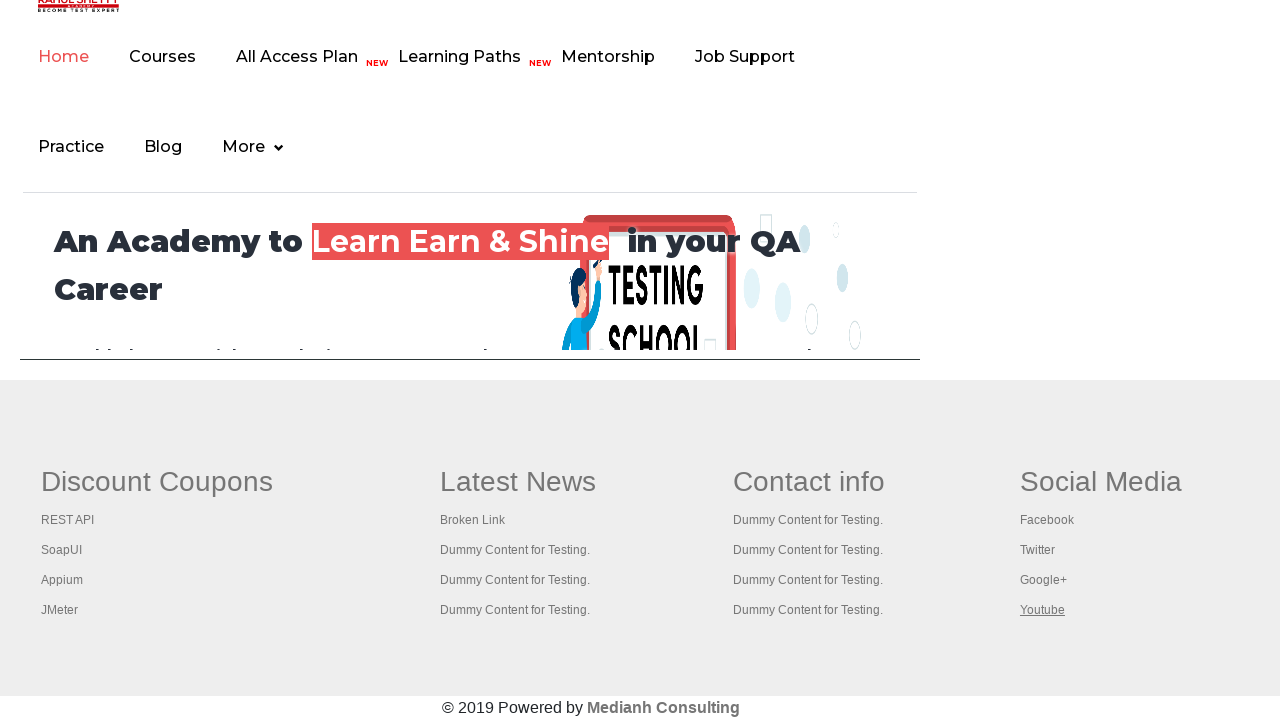

Closed child tab
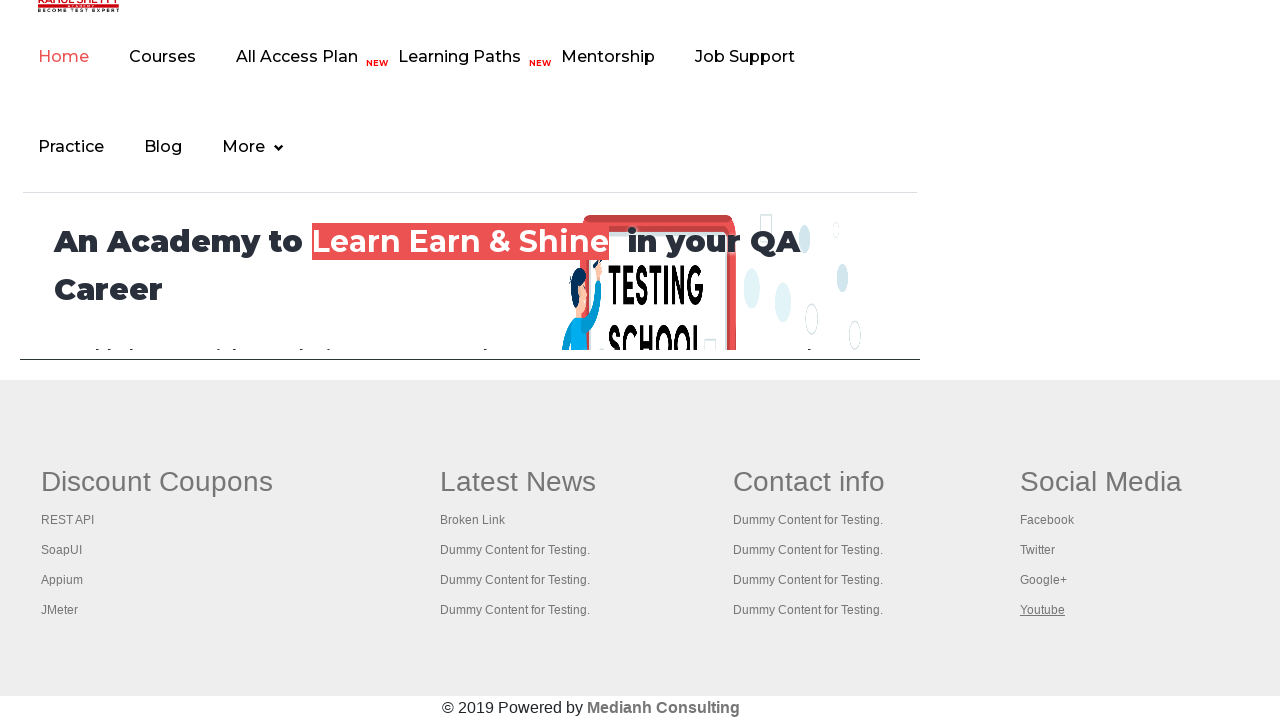

Printed title of child tab: Practice Page
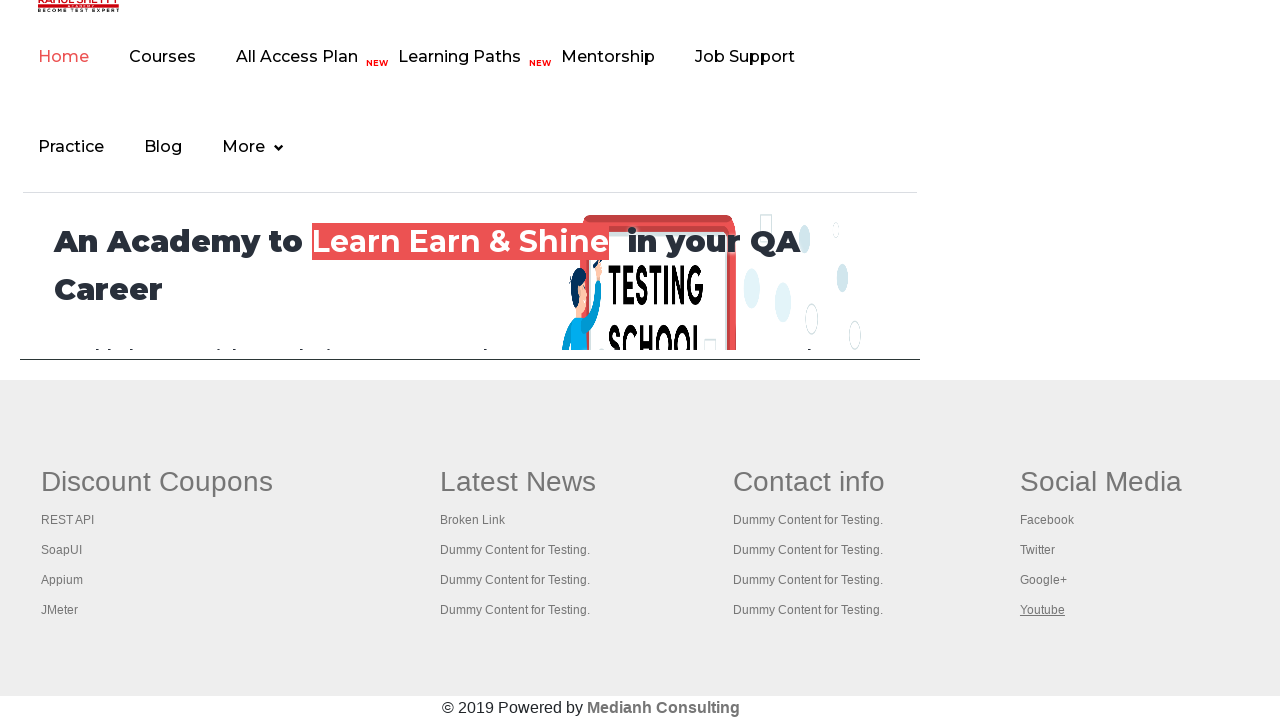

Closed child tab
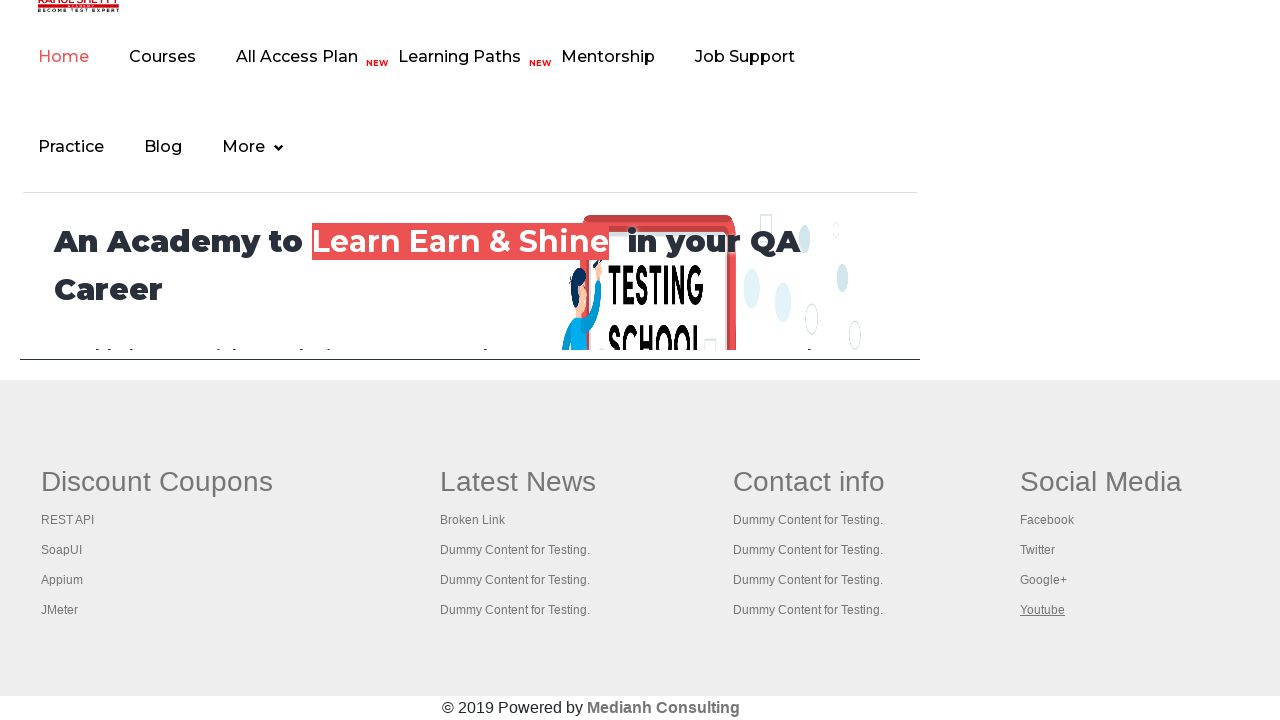

Printed title of child tab: Practice Page
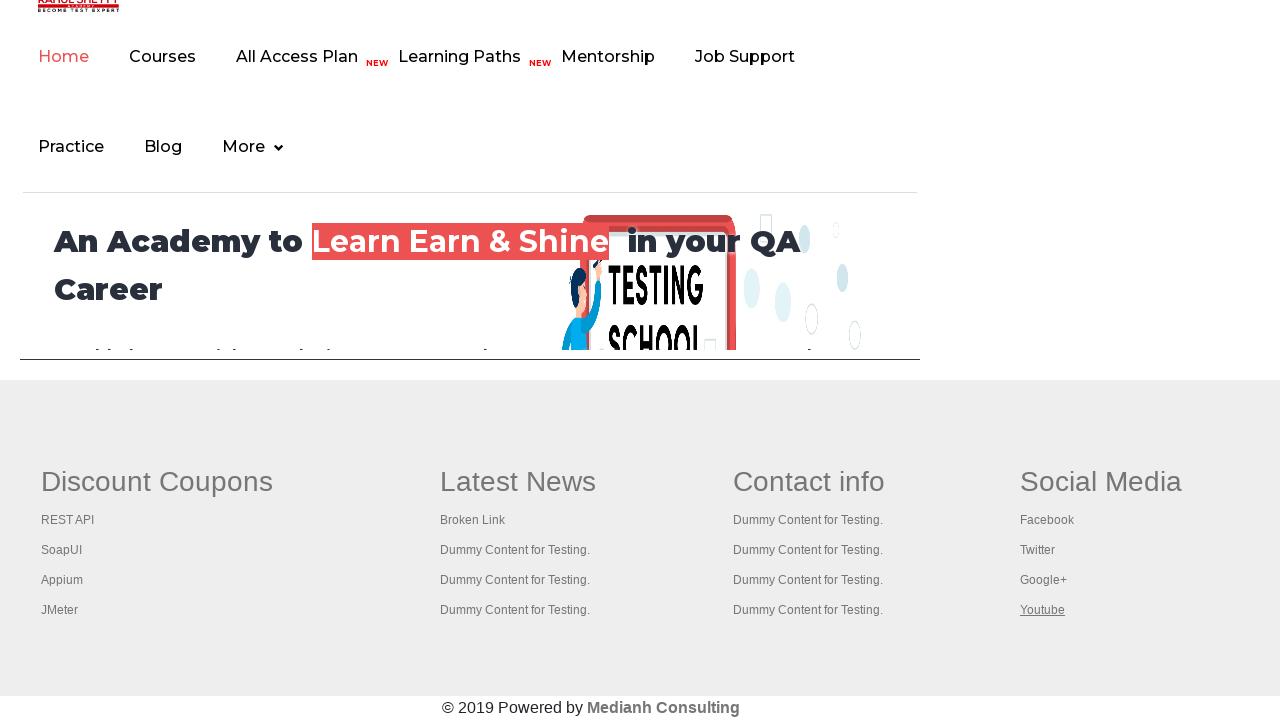

Closed child tab
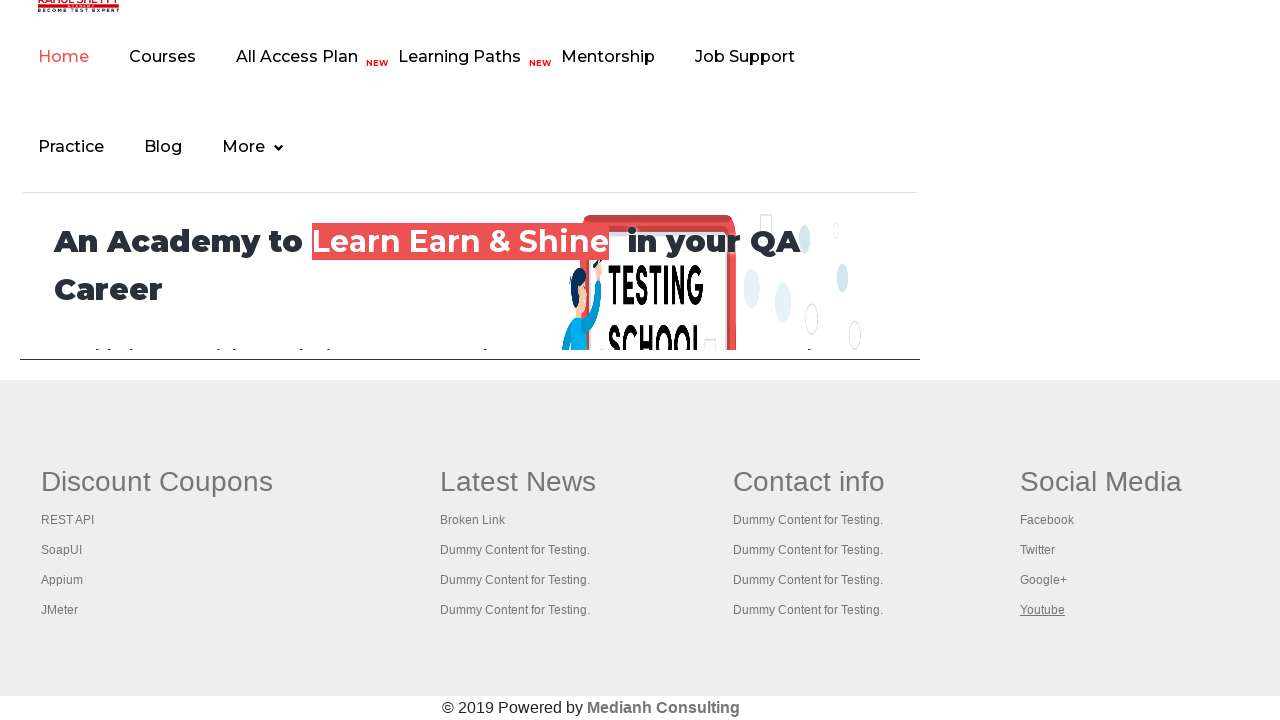

Printed title of child tab: Practice Page
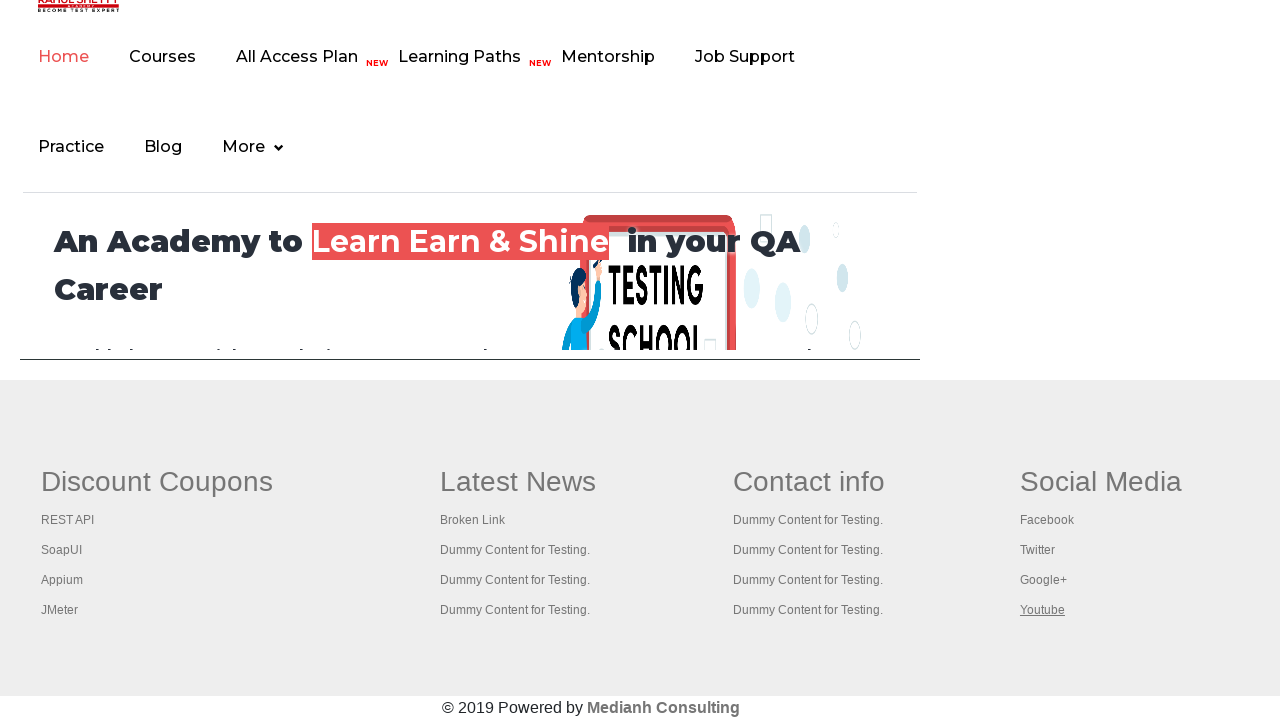

Closed child tab
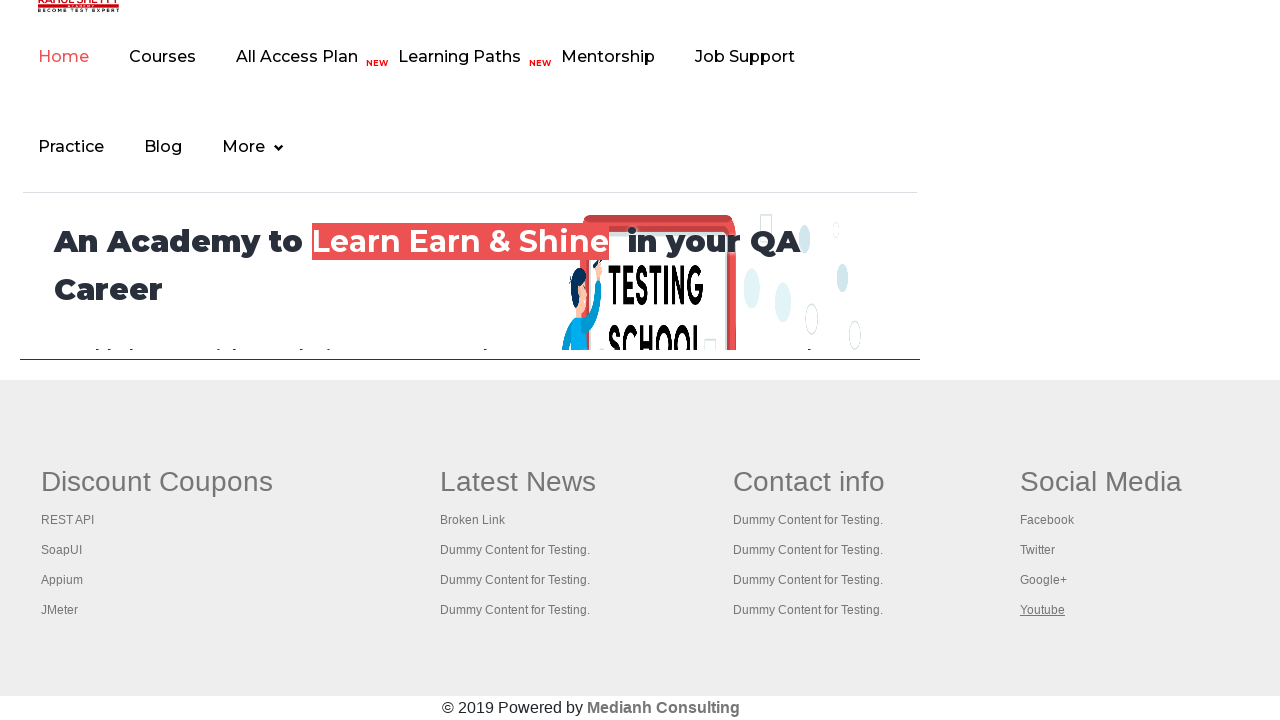

Printed title of child tab: Practice Page
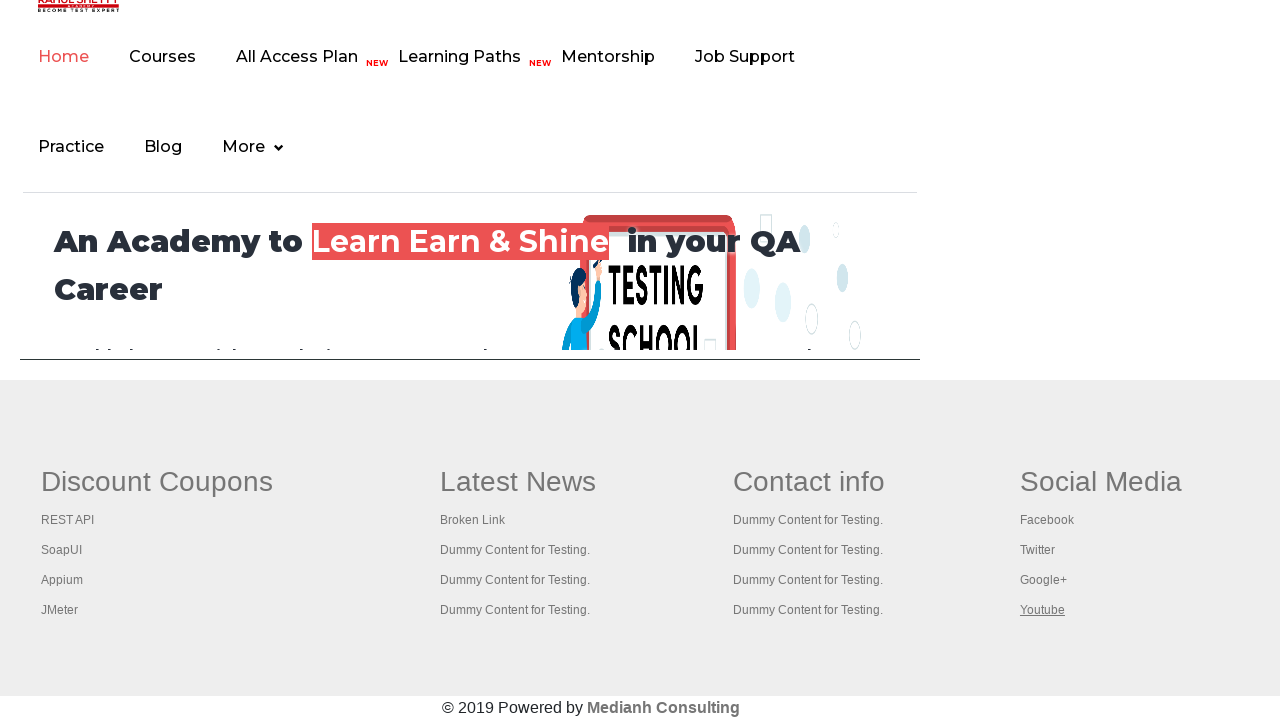

Closed child tab
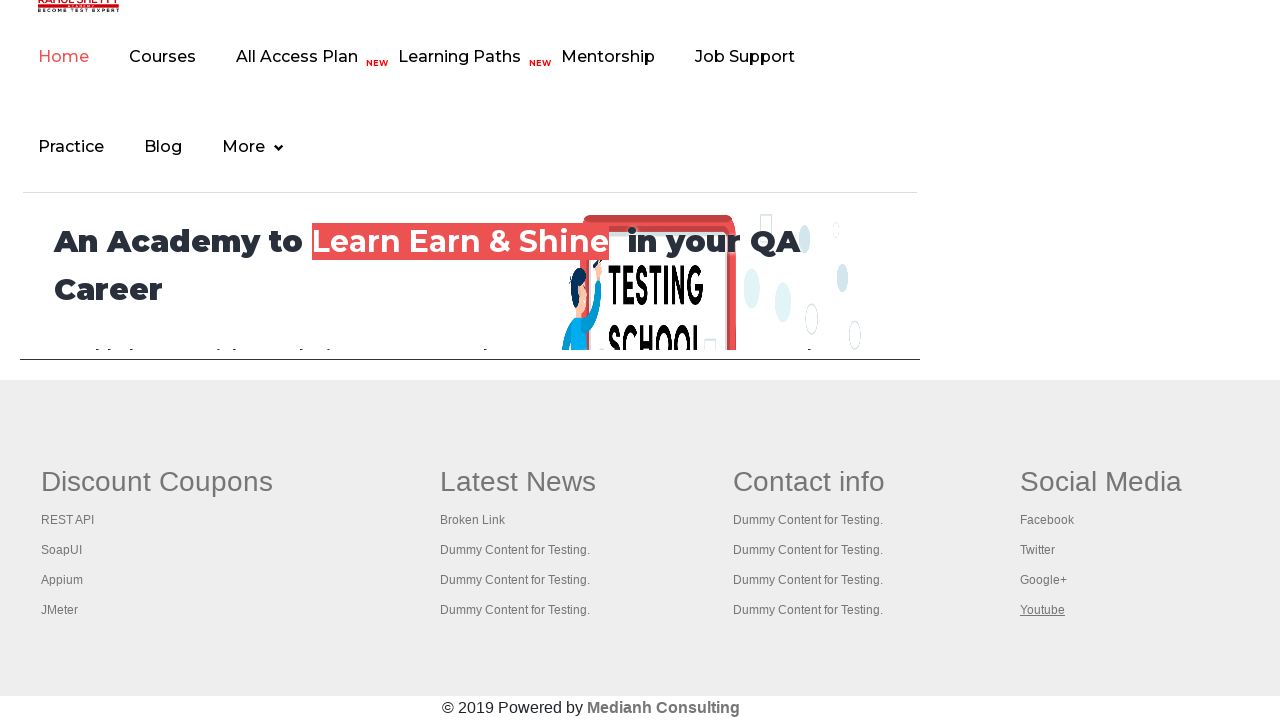

Printed title of child tab: Practice Page
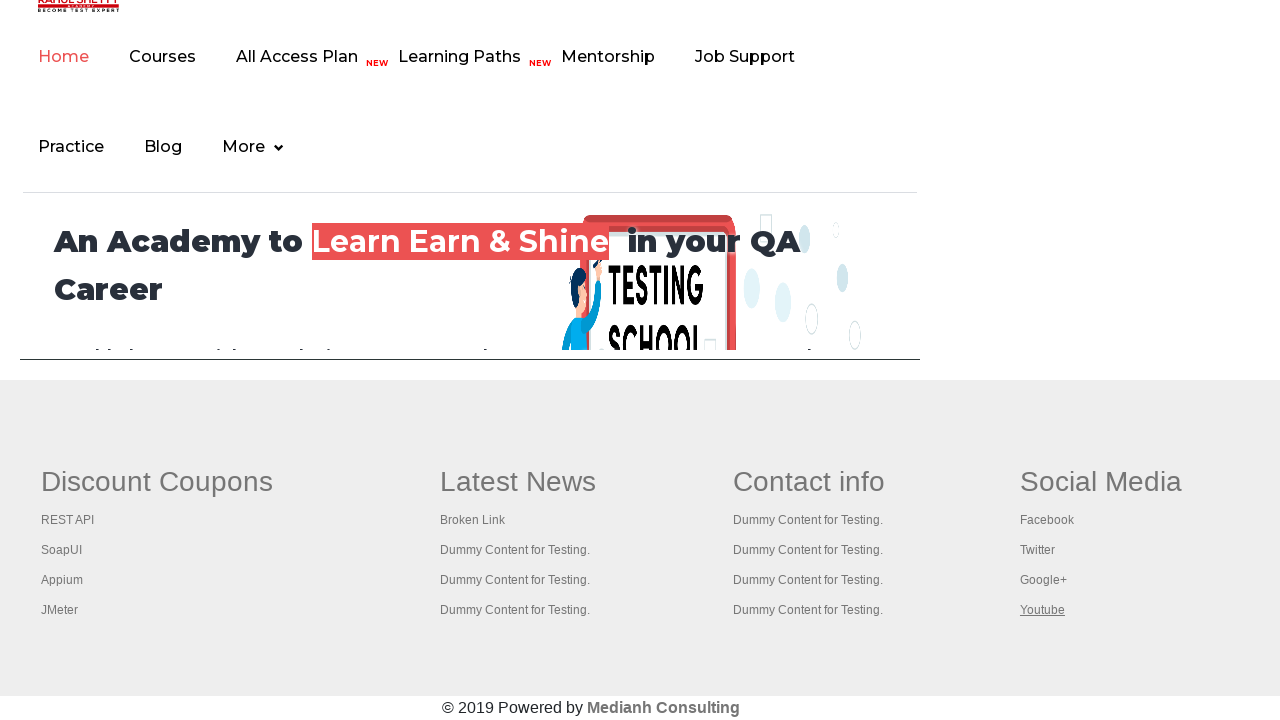

Closed child tab
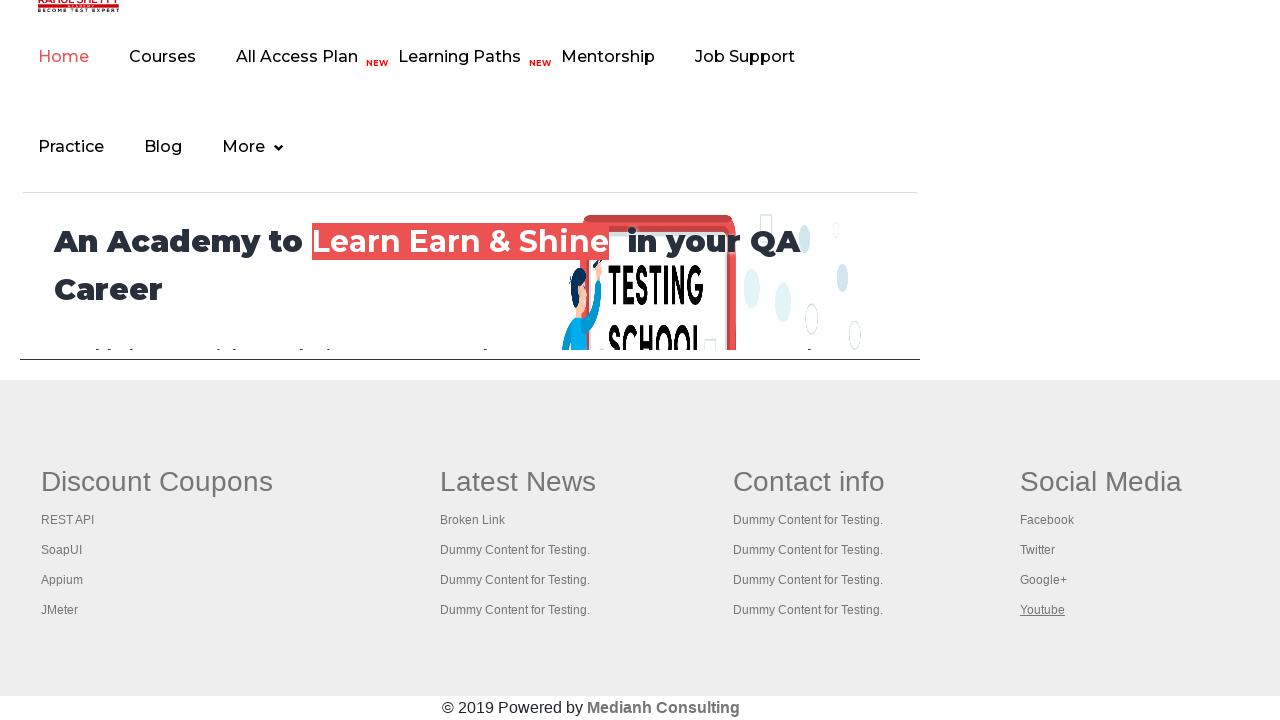

Returned to parent window (original page remains active)
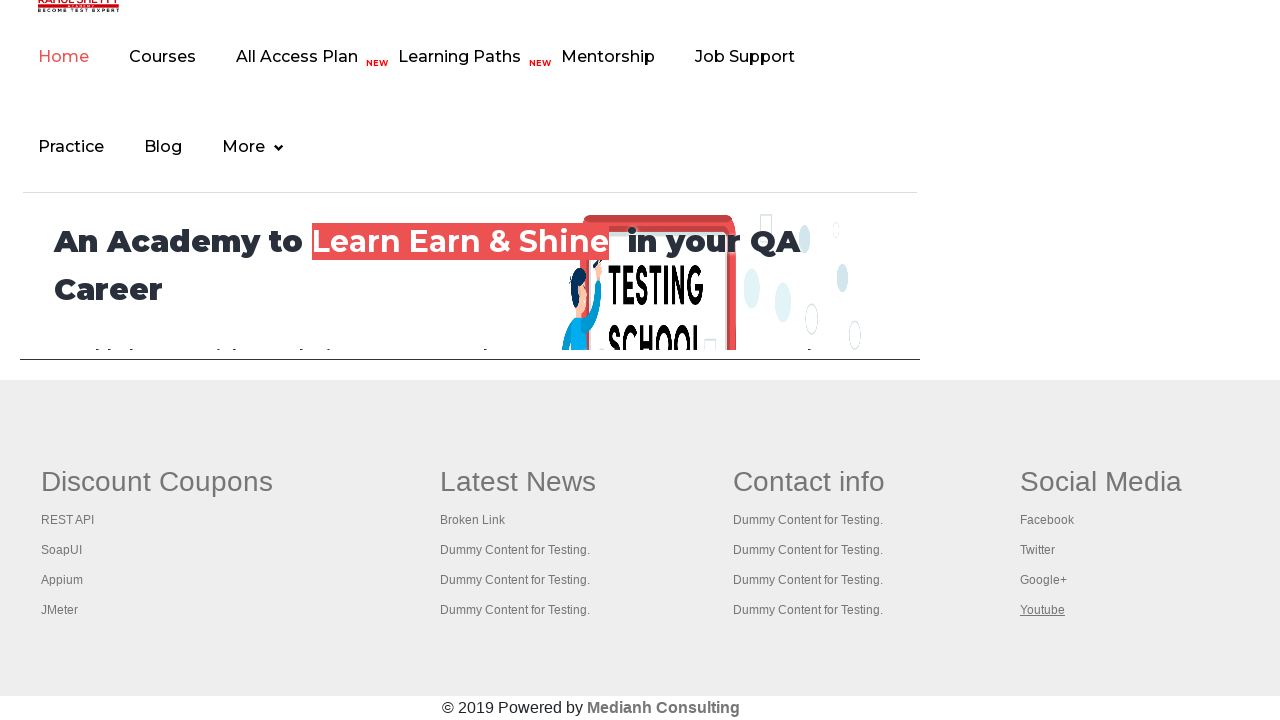

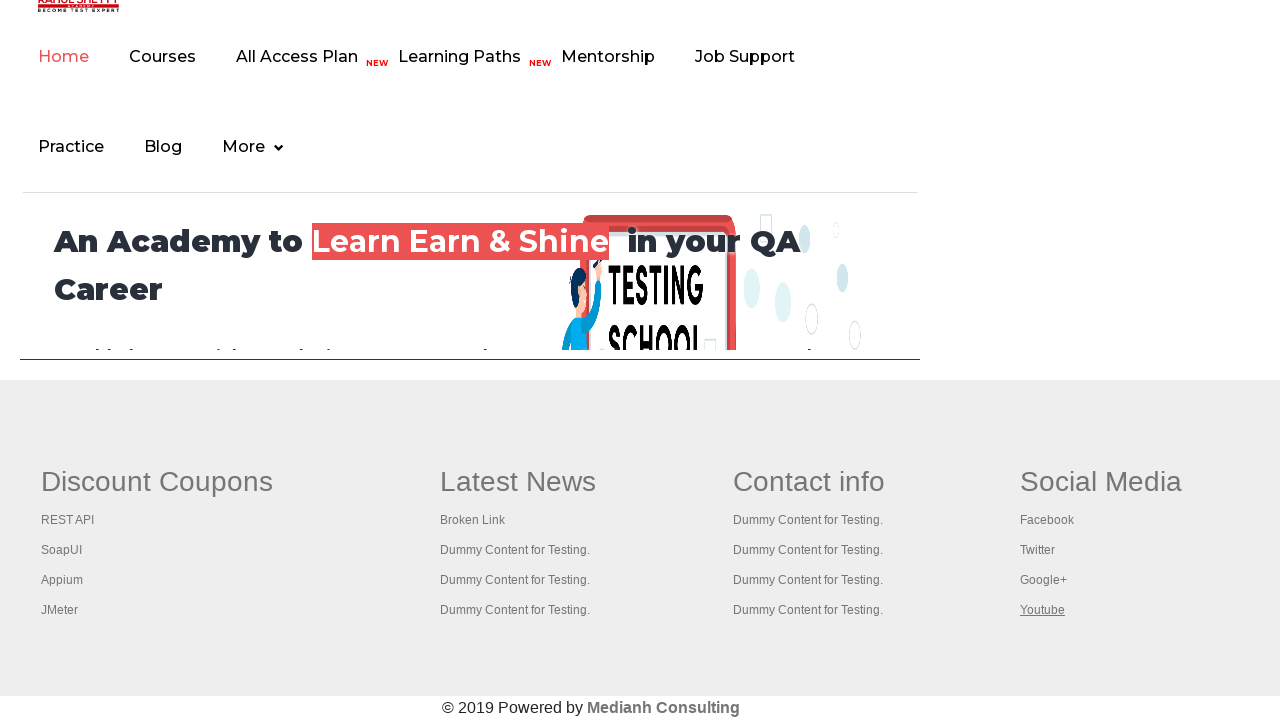